Tests the FAQ accordion on a scooter rental homepage by clicking on each FAQ item and verifying that the corresponding answer panel is displayed with the correct text. The test iterates through all 8 FAQ items.

Starting URL: https://qa-scooter.praktikum-services.ru

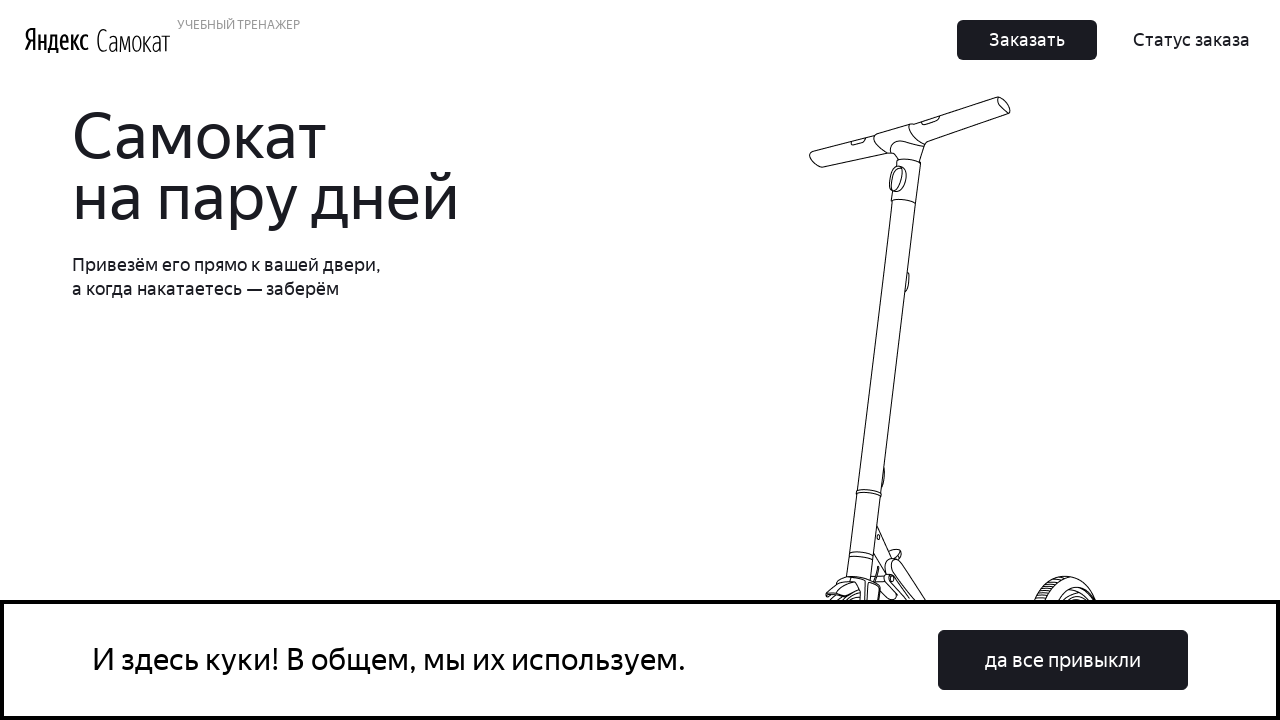

Located all accordion items
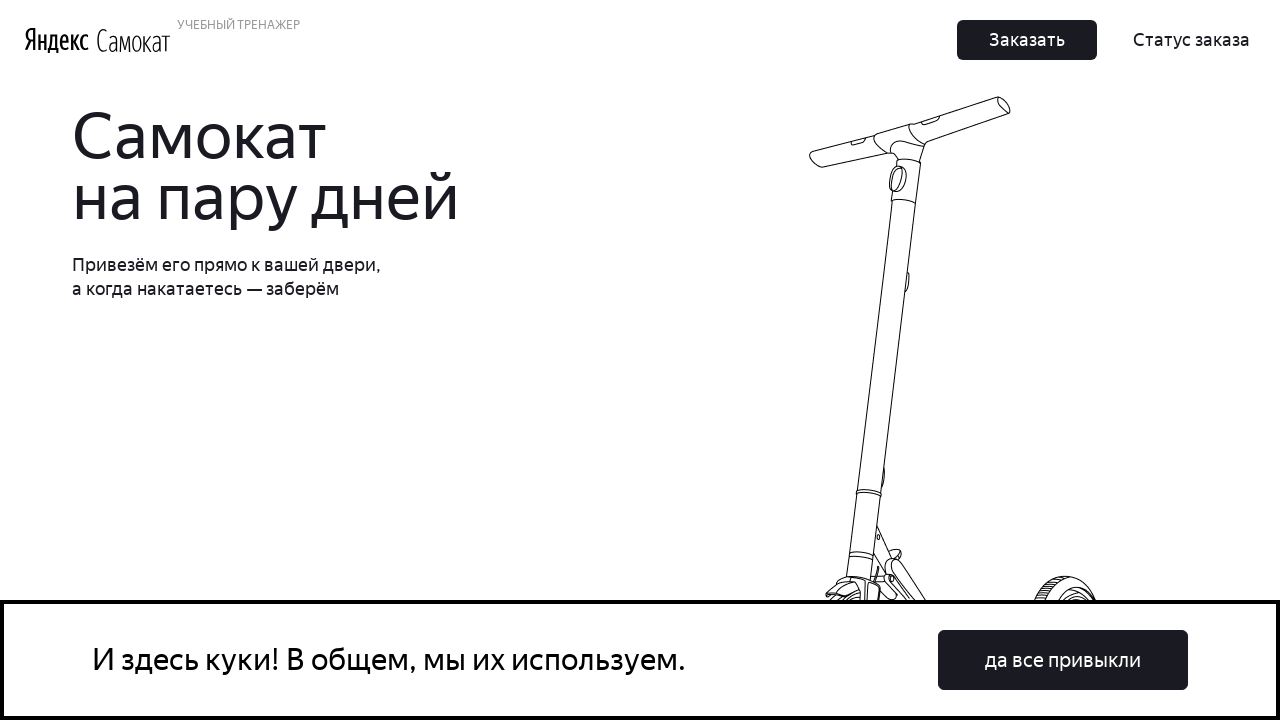

Selected FAQ item 1 out of 8
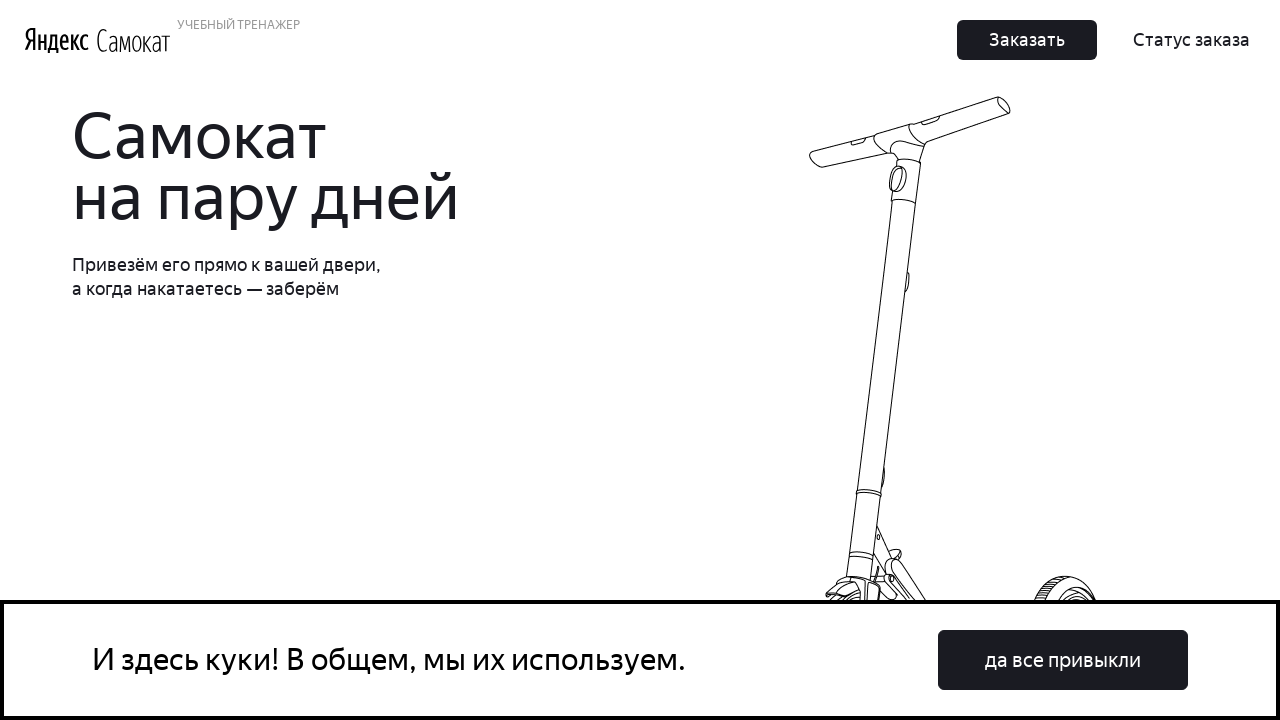

Scrolled FAQ item 1 into view
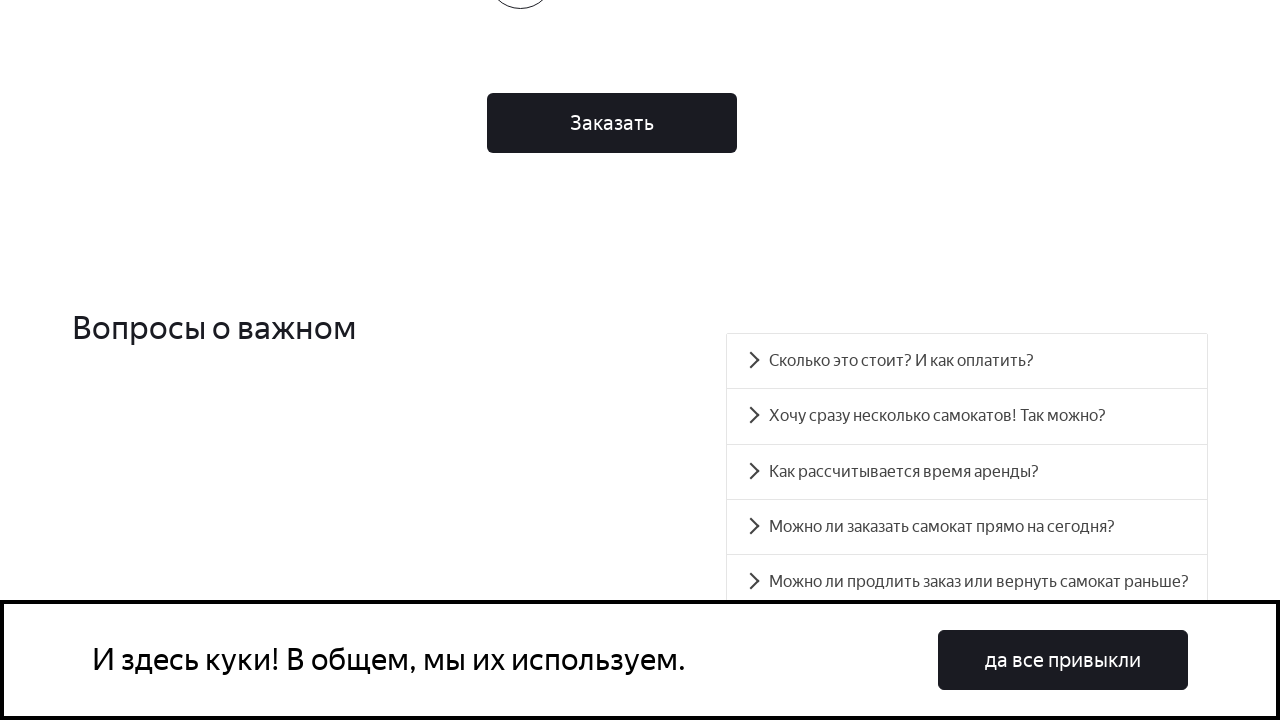

Clicked on FAQ item 1 at (967, 361) on div.accordion__item >> nth=0
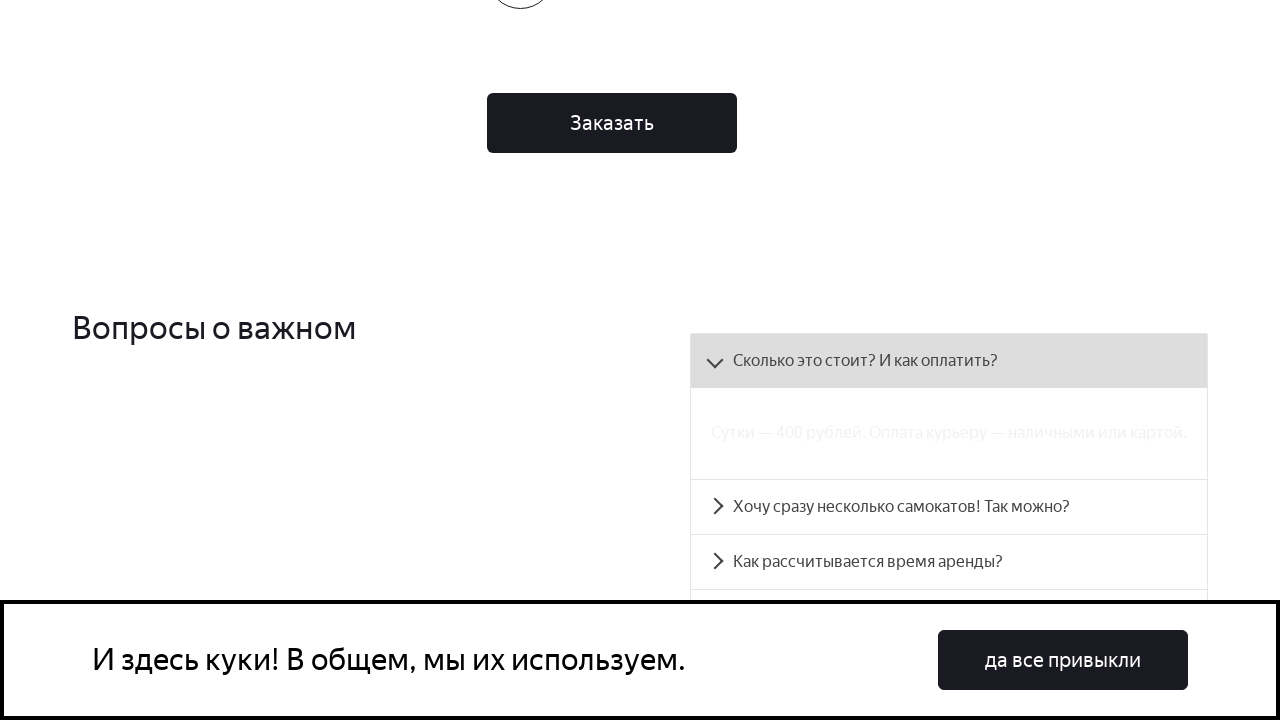

Located accordion panel accordion__panel-0
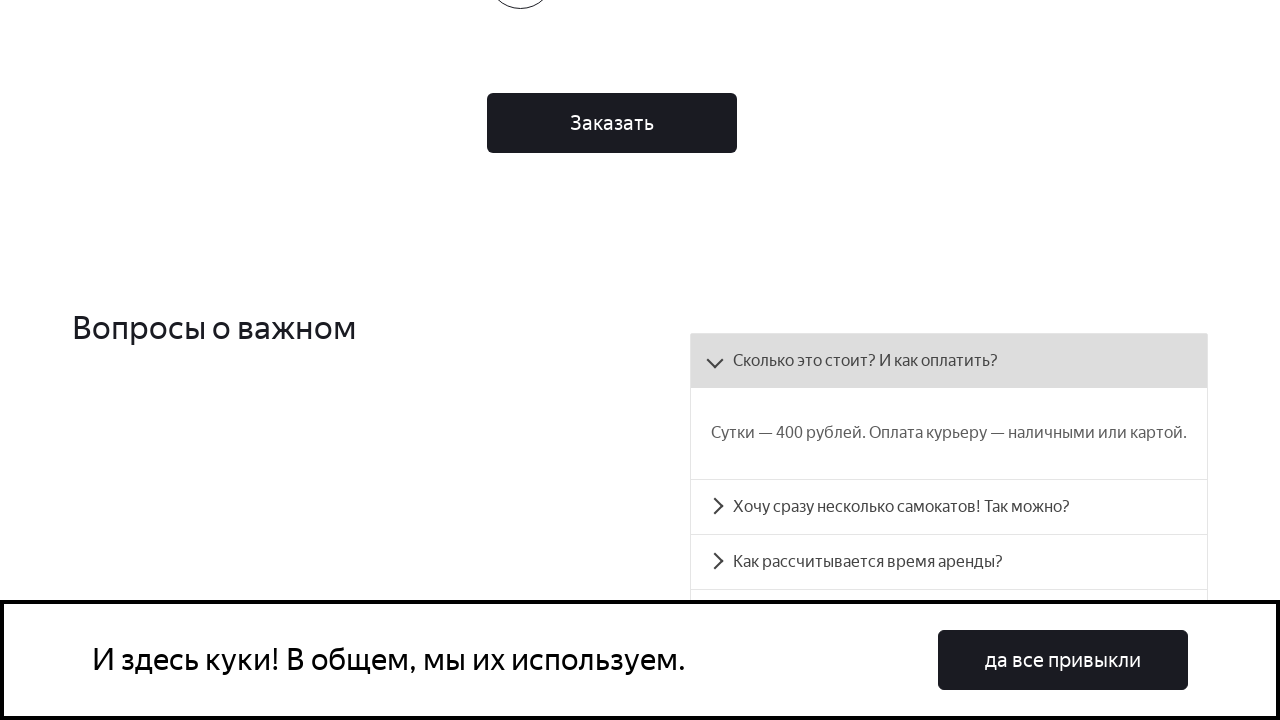

Panel accordion__panel-0 became visible
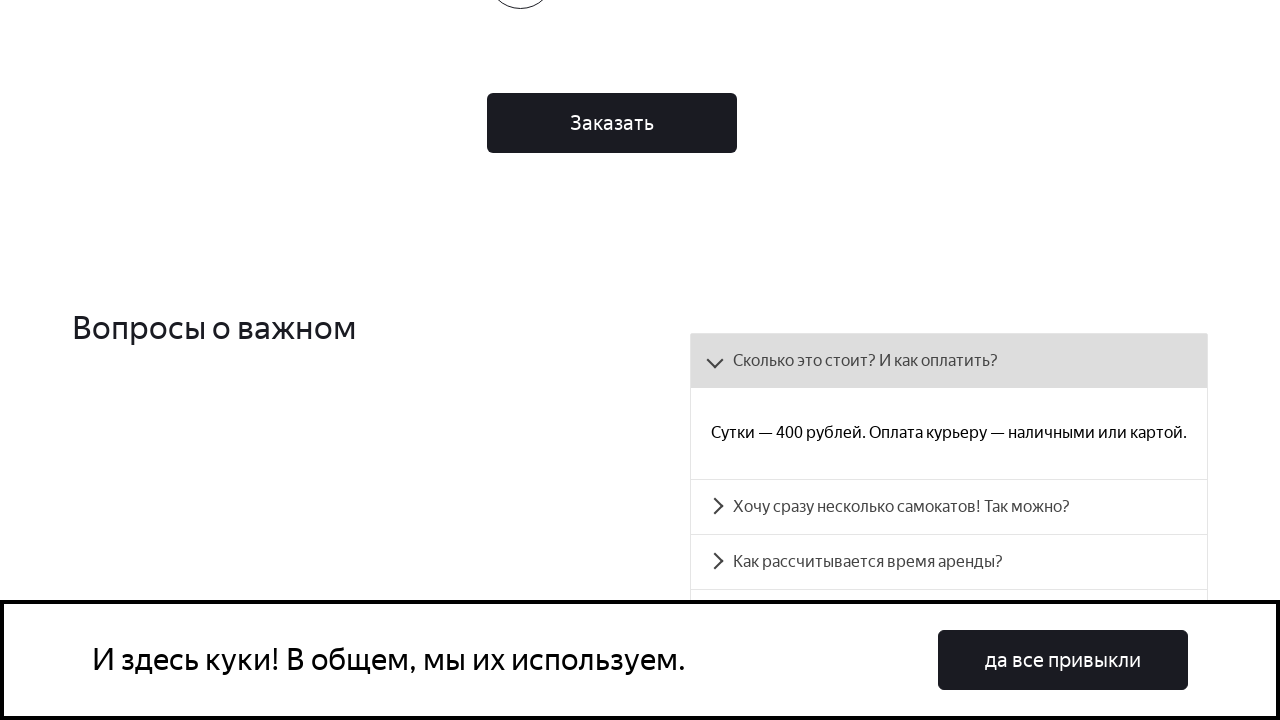

Verified FAQ item 1 text content matches expected text
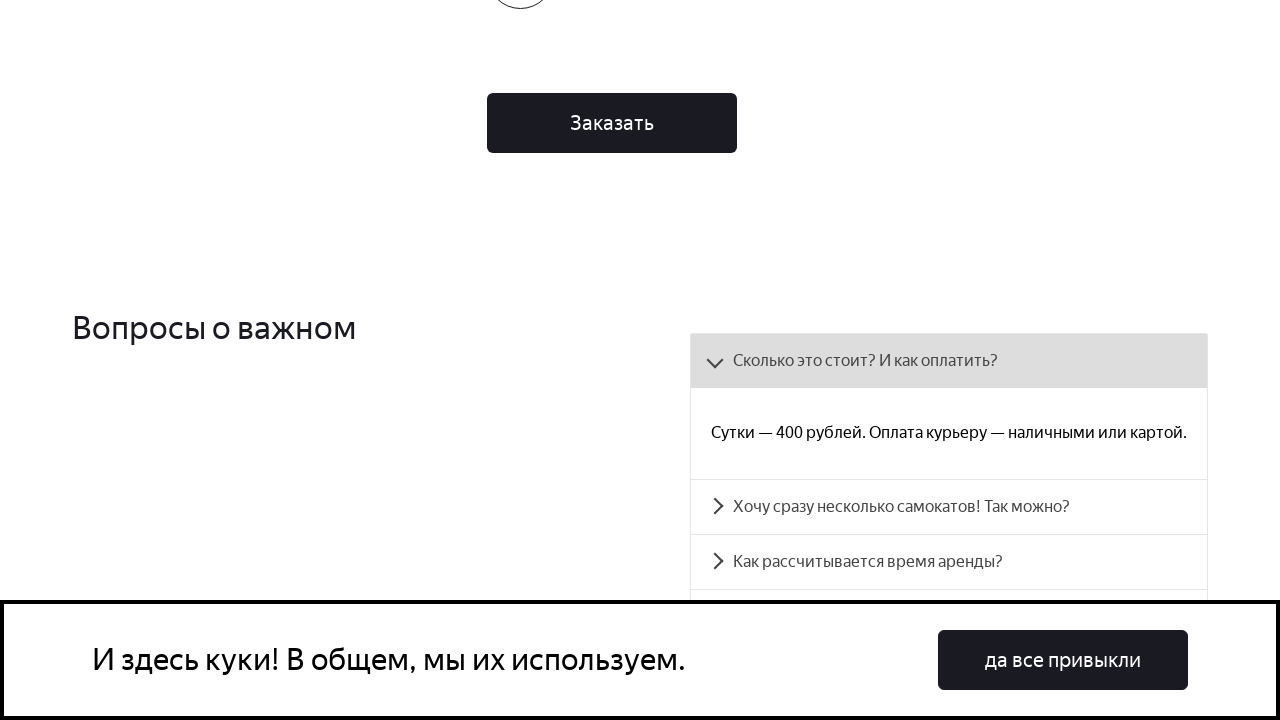

Located all accordion items
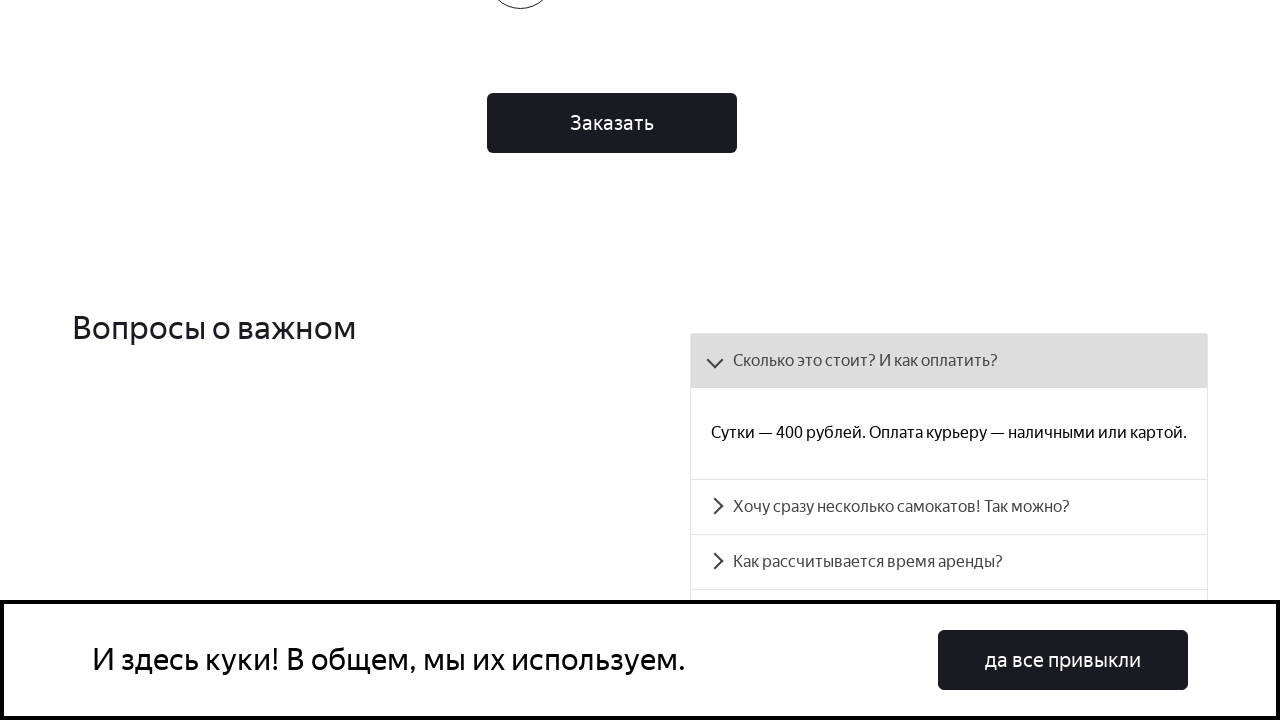

Selected FAQ item 2 out of 8
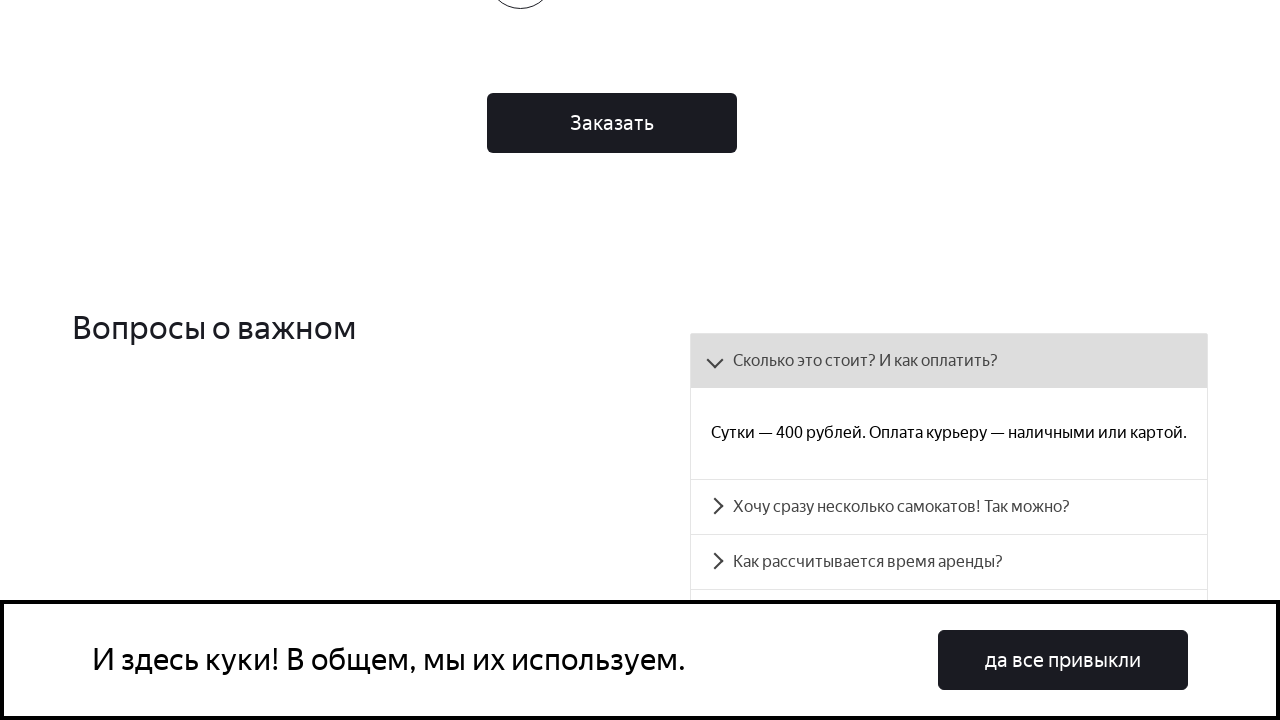

Scrolled FAQ item 2 into view
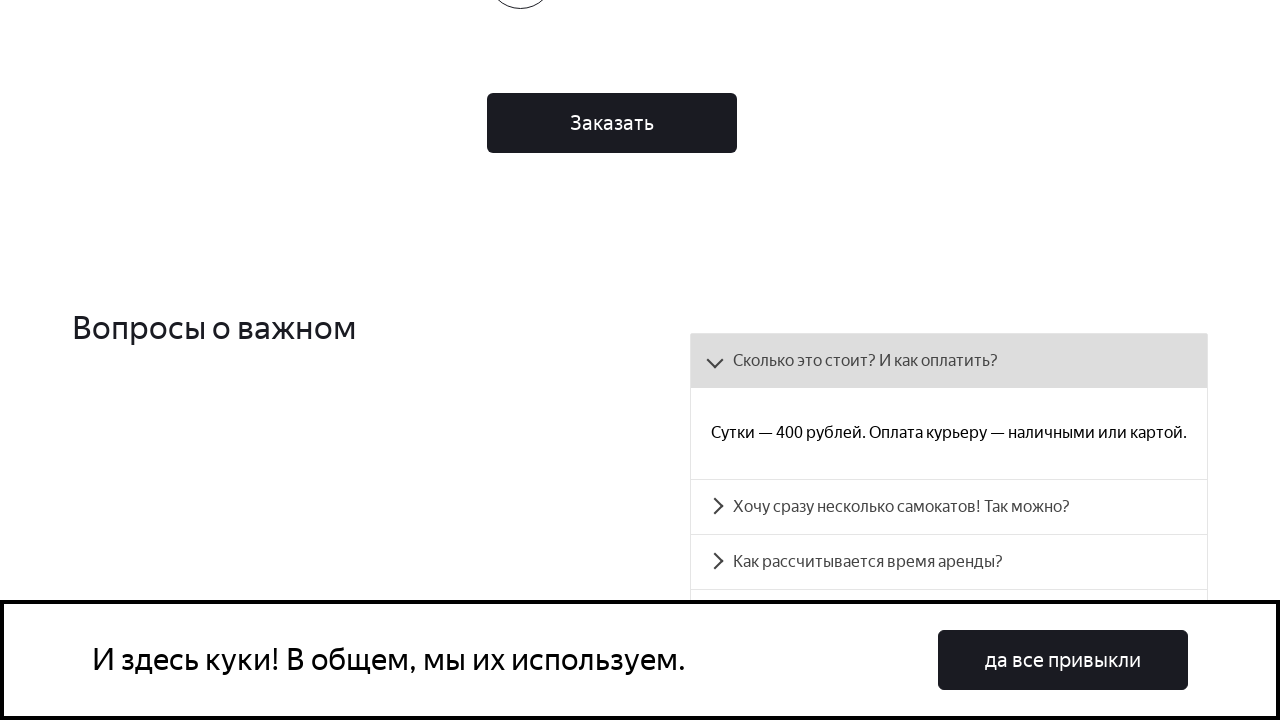

Clicked on FAQ item 2 at (949, 506) on div.accordion__item >> nth=1
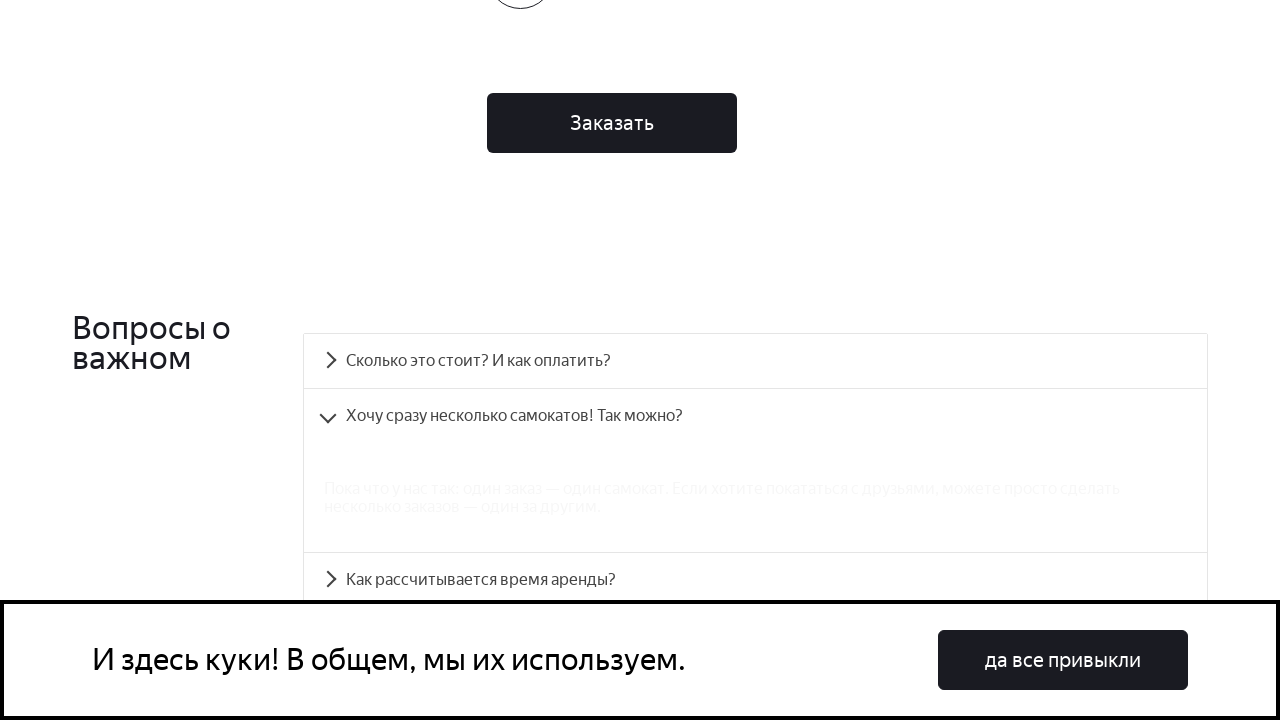

Located accordion panel accordion__panel-1
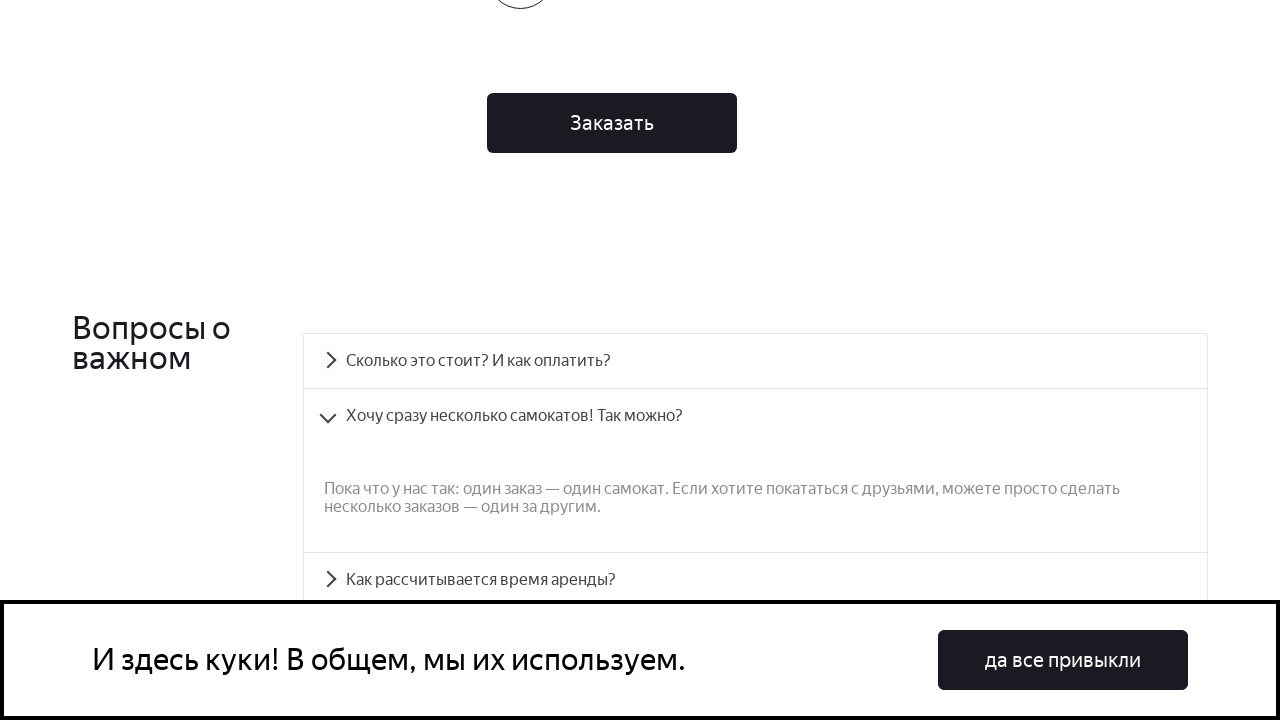

Panel accordion__panel-1 became visible
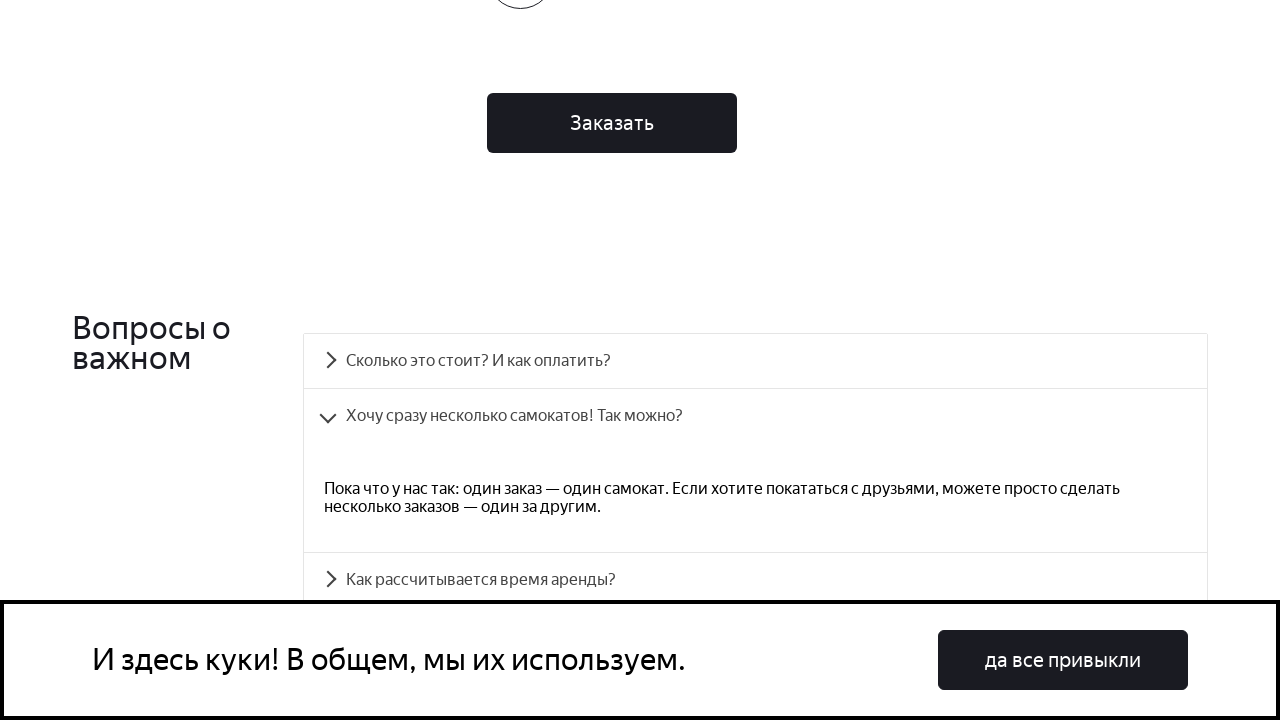

Verified FAQ item 2 text content matches expected text
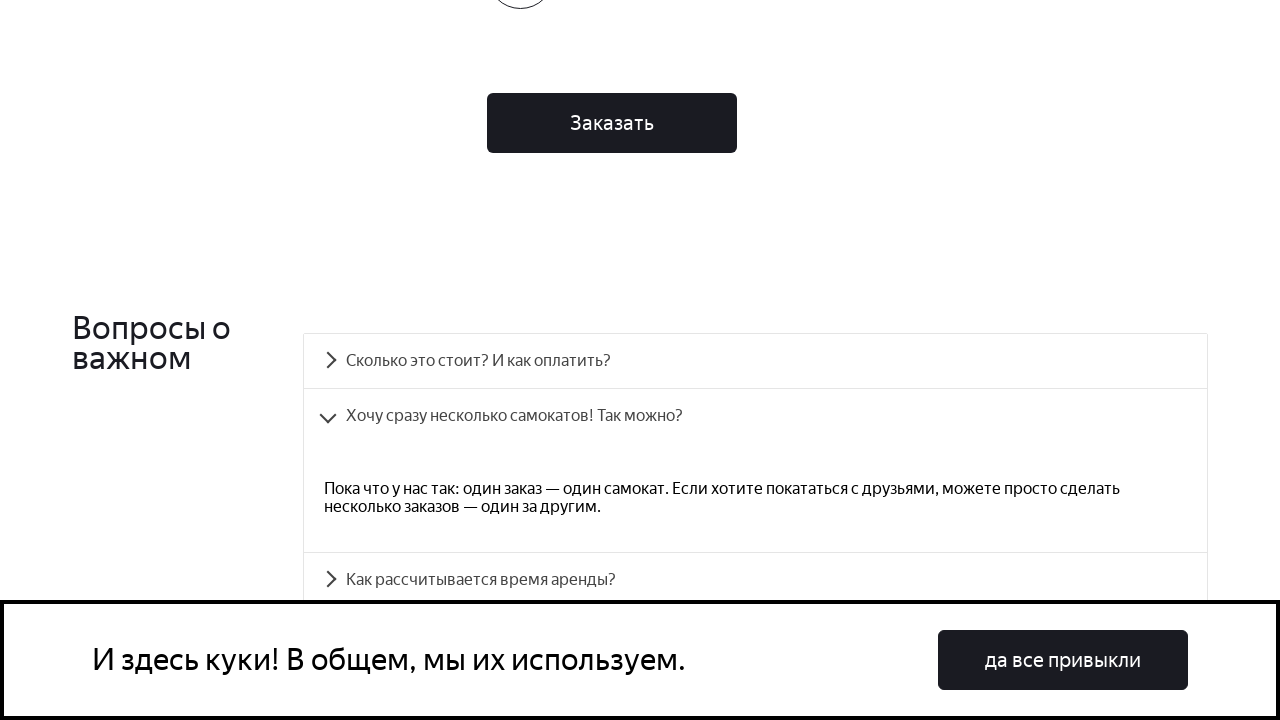

Located all accordion items
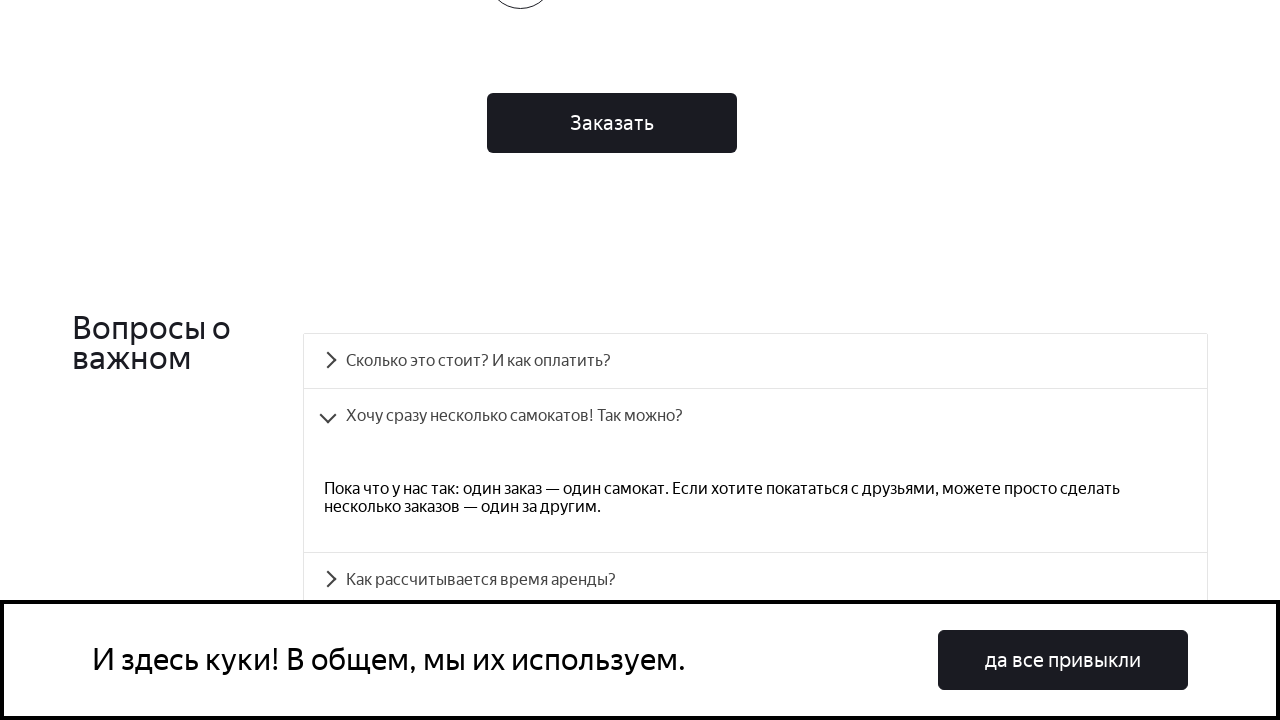

Selected FAQ item 3 out of 8
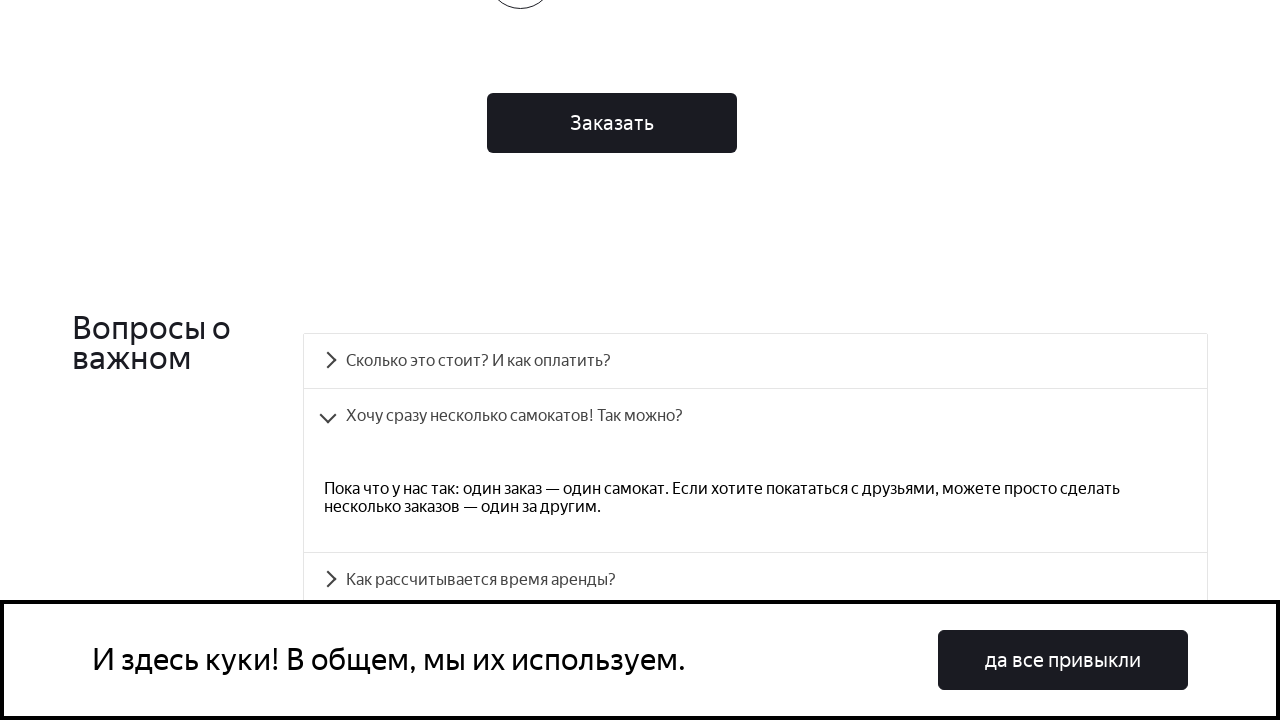

Scrolled FAQ item 3 into view
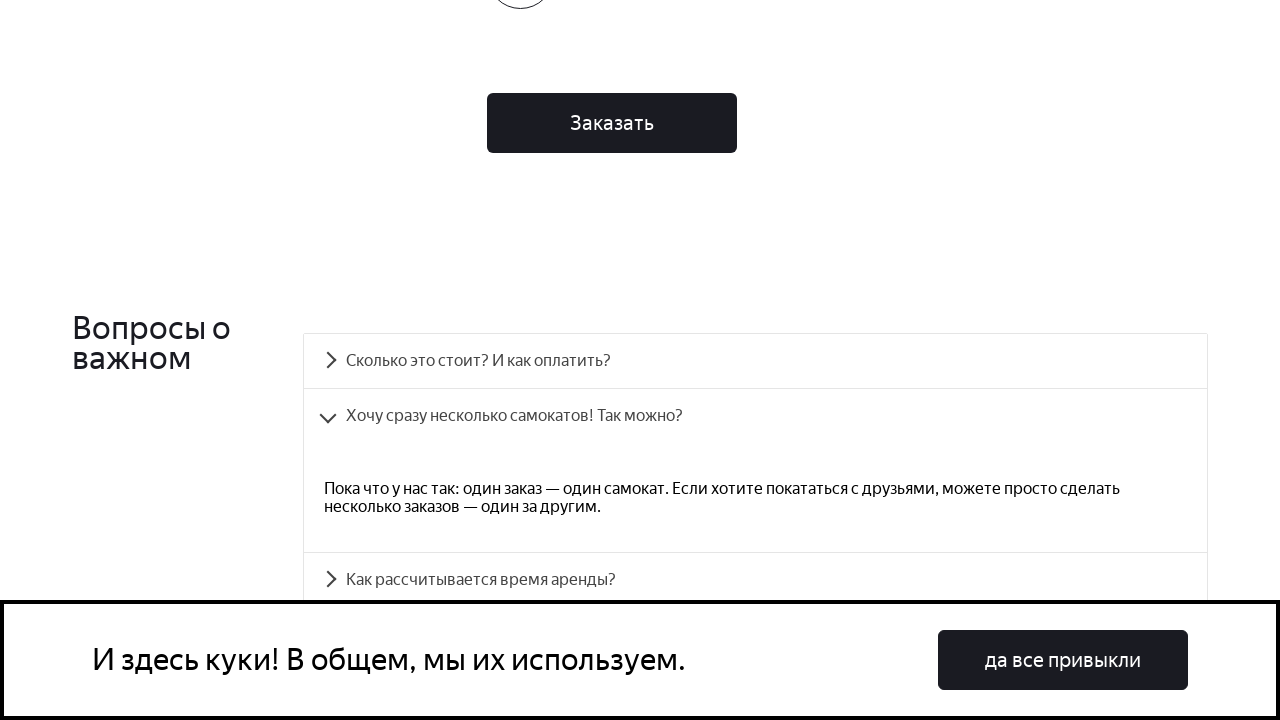

Clicked on FAQ item 3 at (755, 580) on div.accordion__item >> nth=2
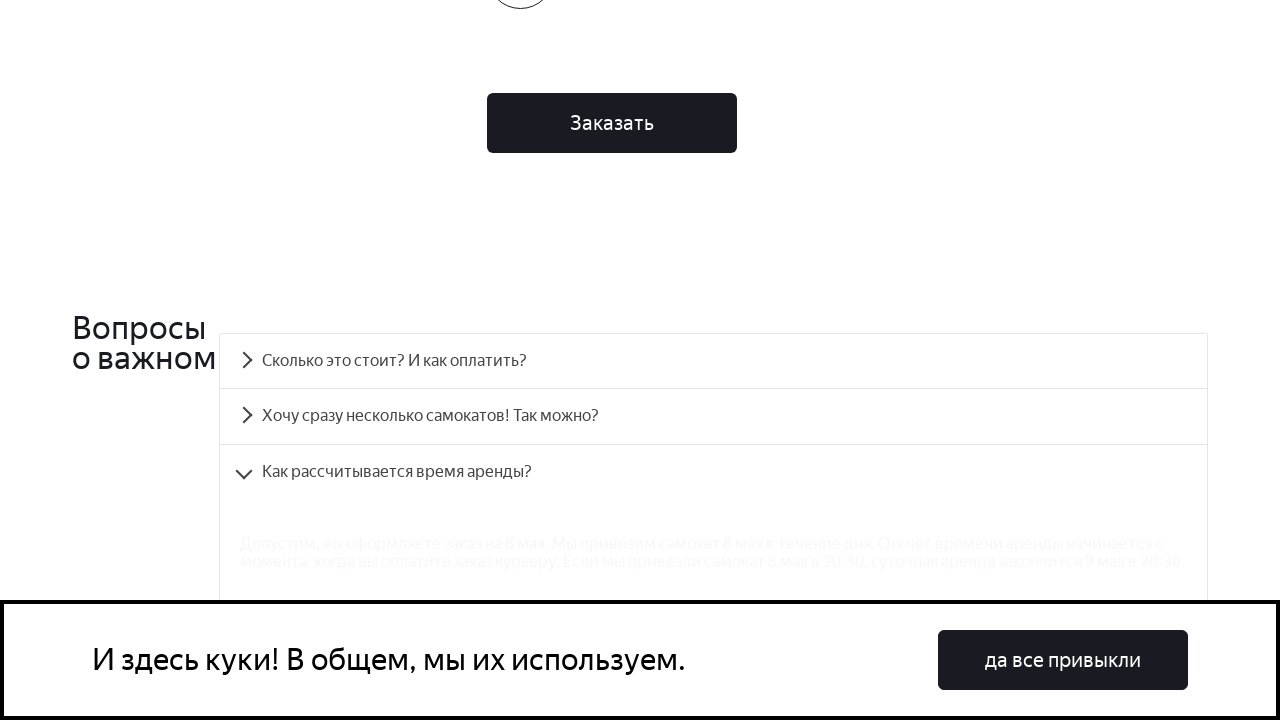

Located accordion panel accordion__panel-2
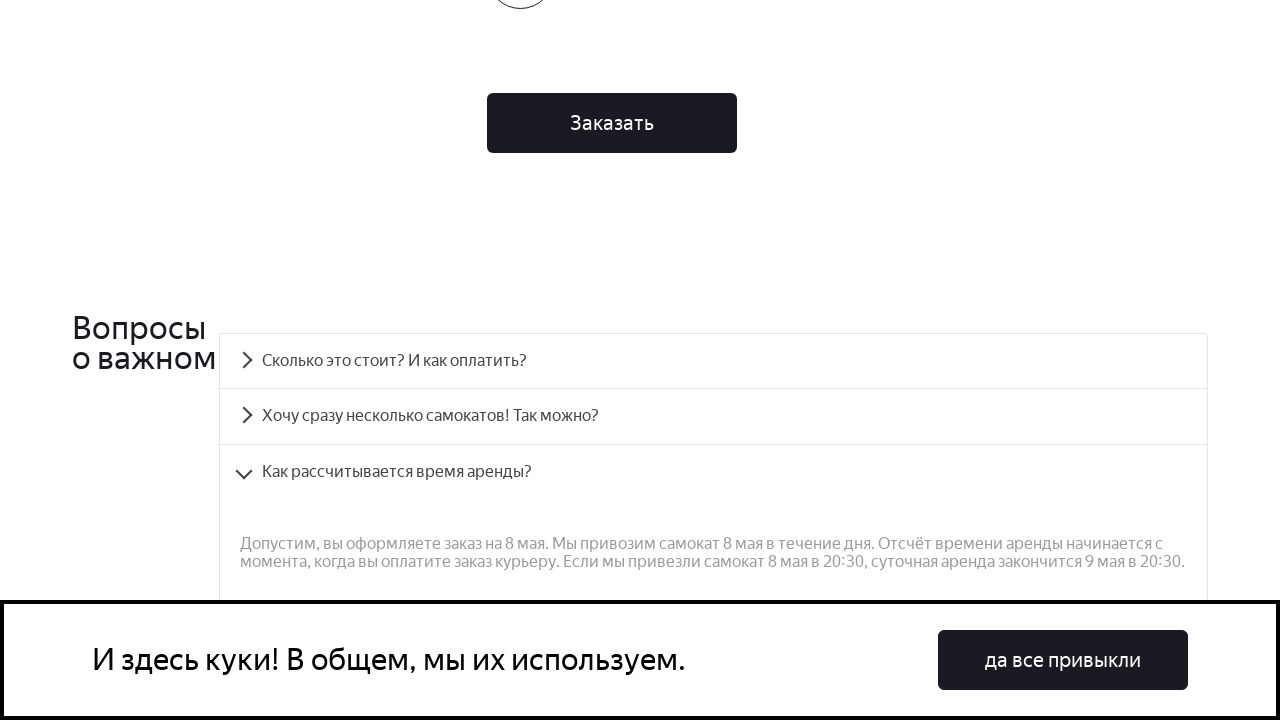

Panel accordion__panel-2 became visible
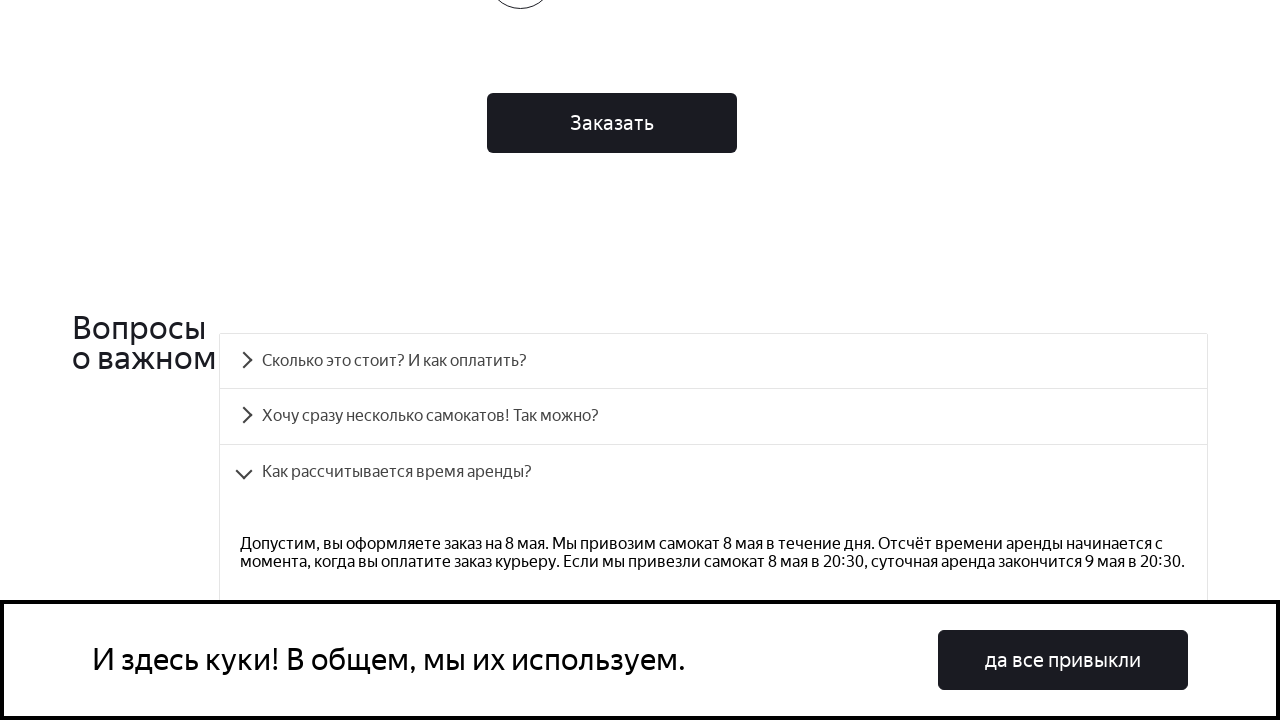

Verified FAQ item 3 text content matches expected text
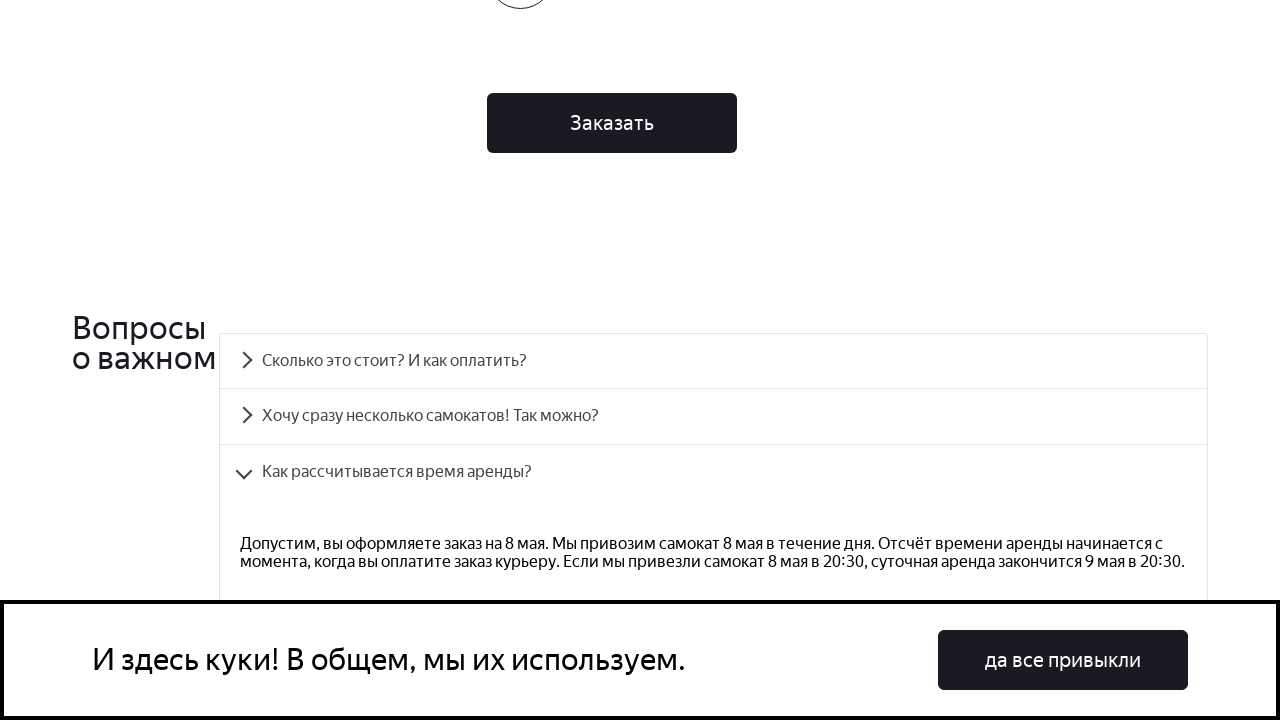

Located all accordion items
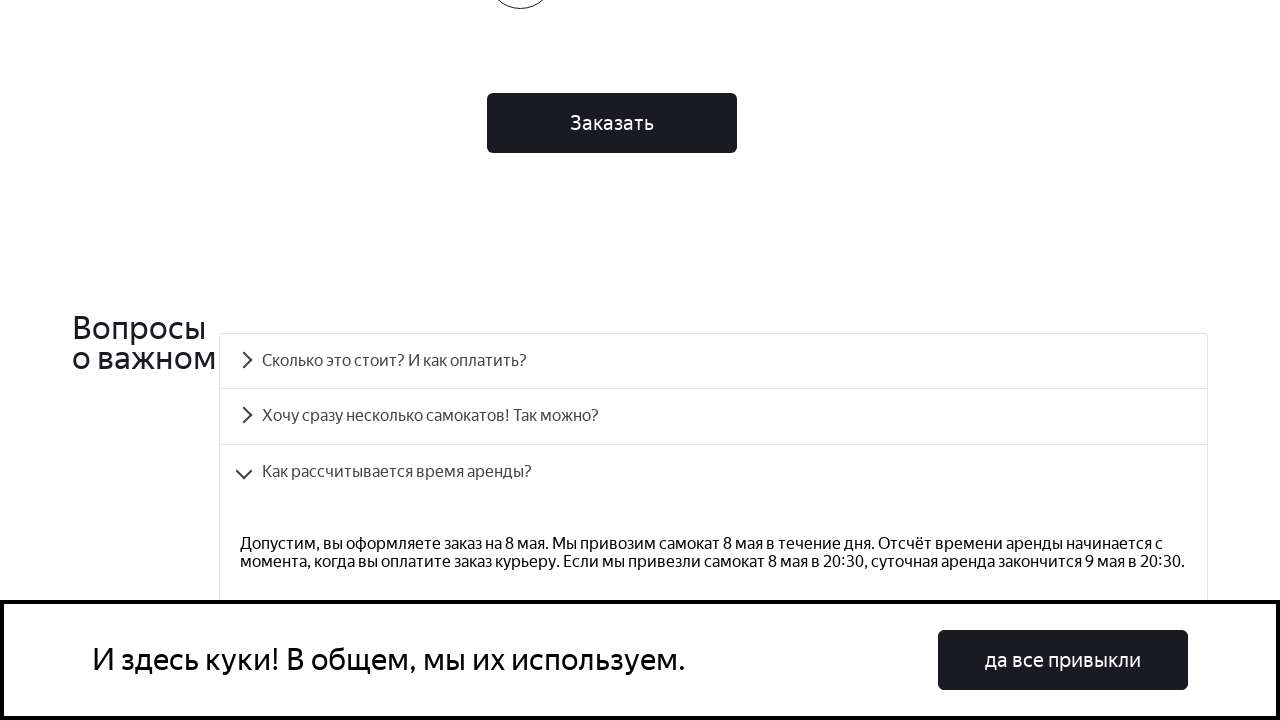

Selected FAQ item 4 out of 8
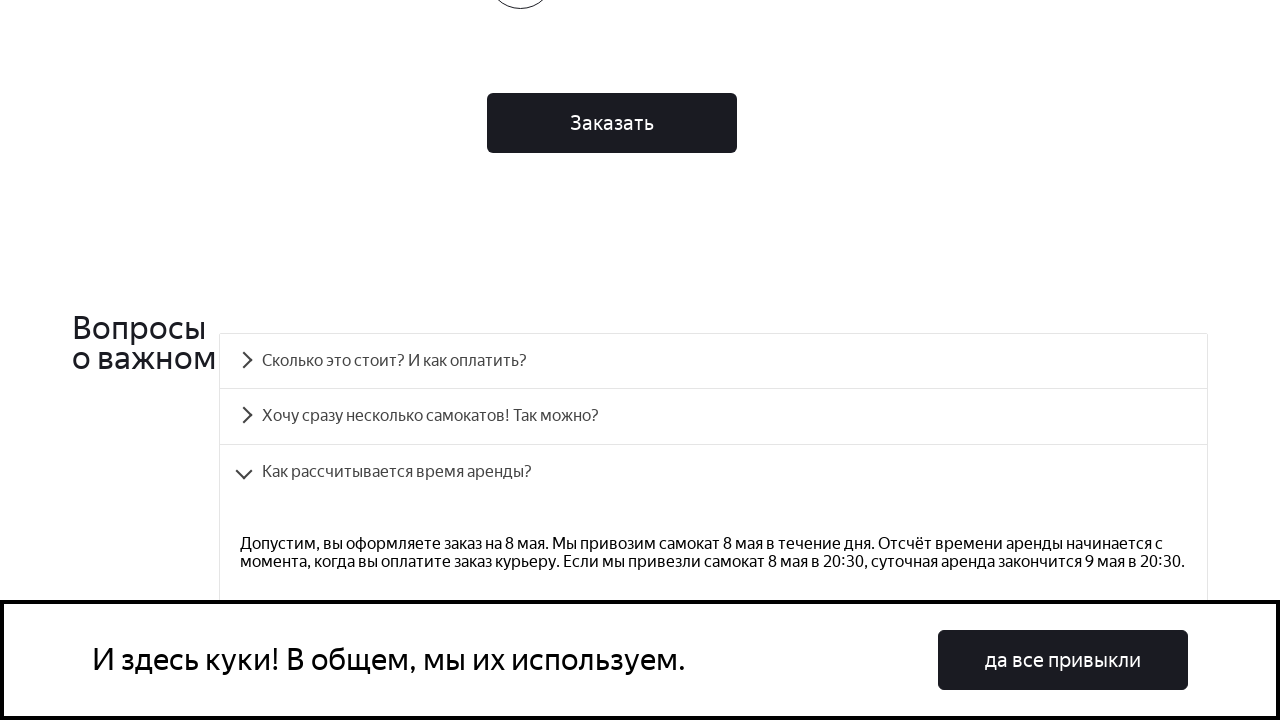

Scrolled FAQ item 4 into view
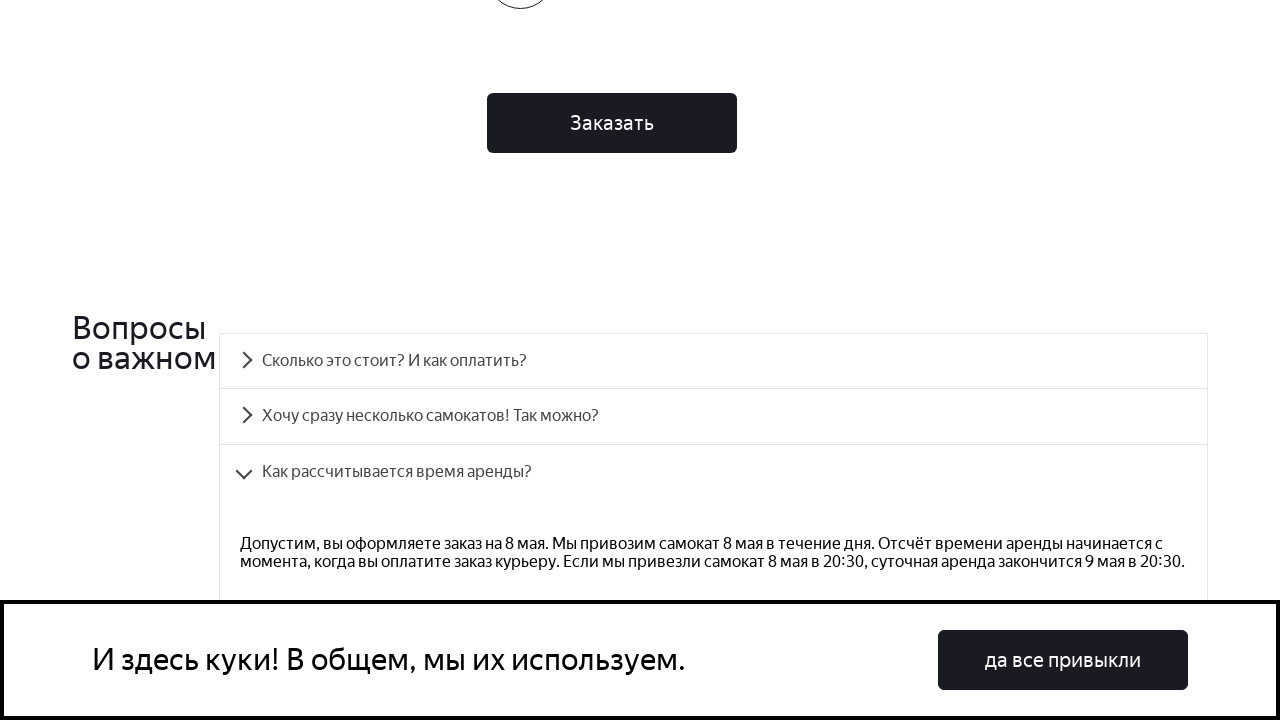

Clicked on FAQ item 4 at (714, 360) on div.accordion__item >> nth=3
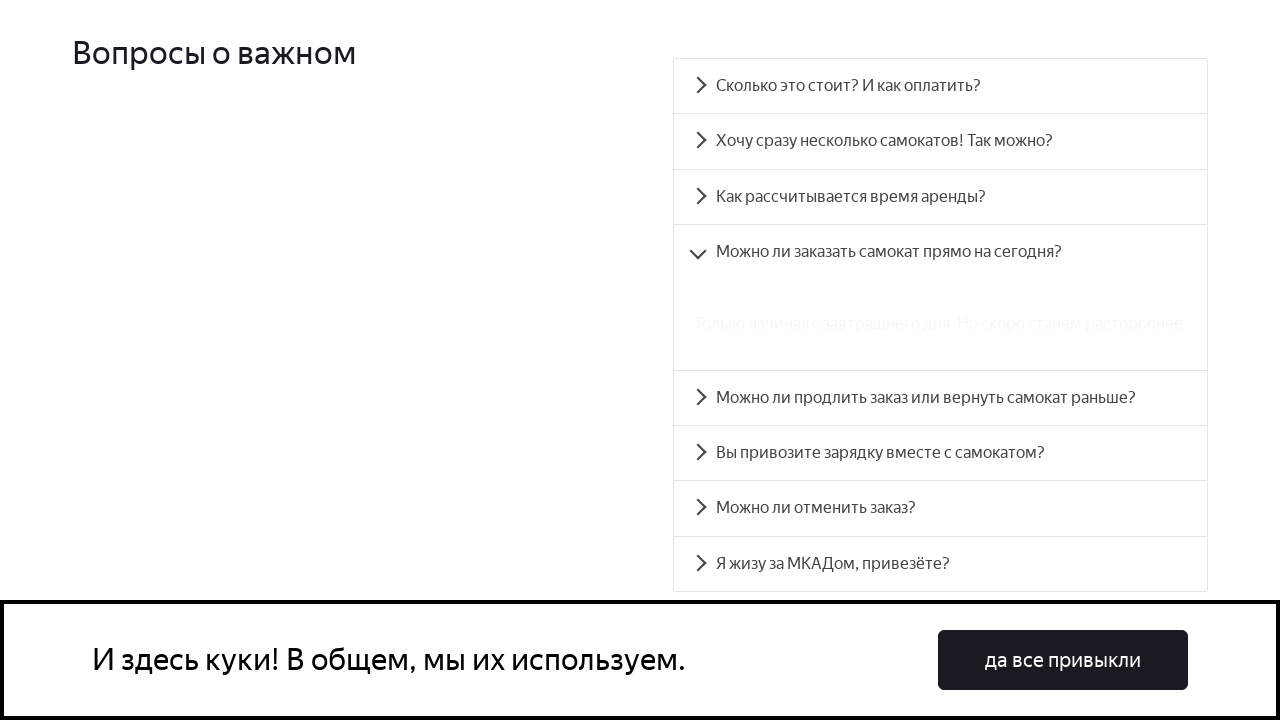

Located accordion panel accordion__panel-3
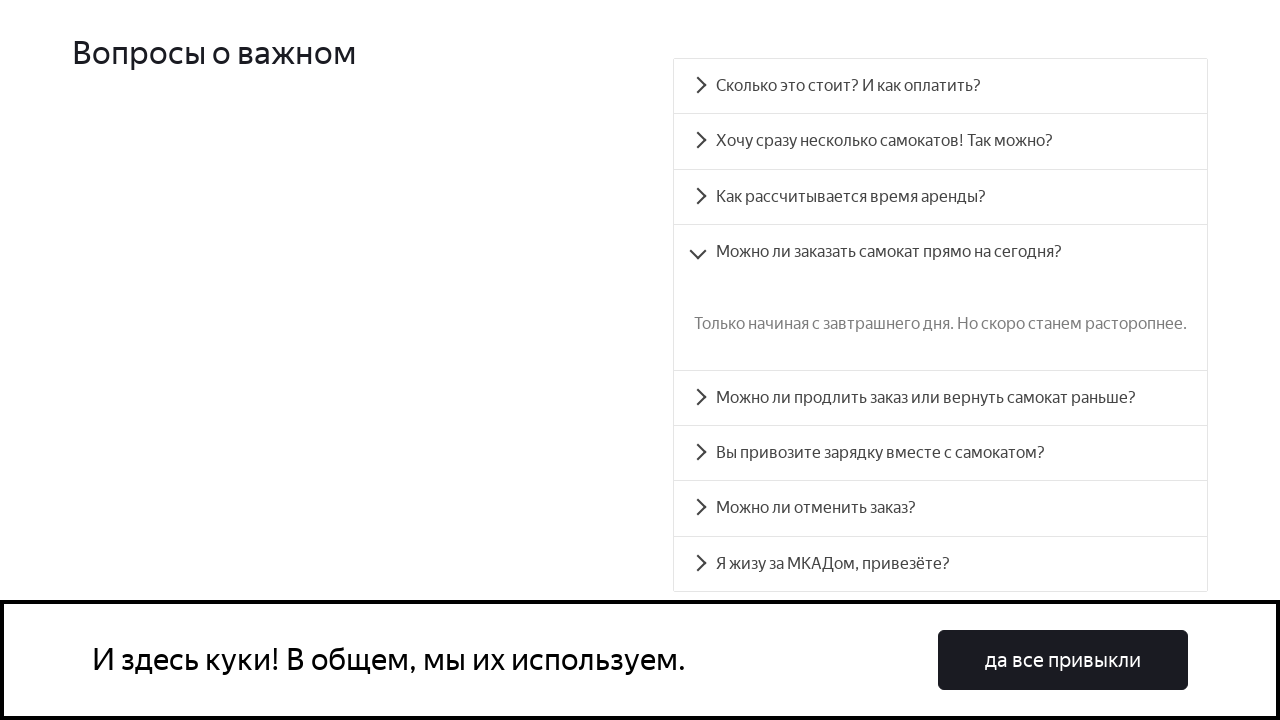

Panel accordion__panel-3 became visible
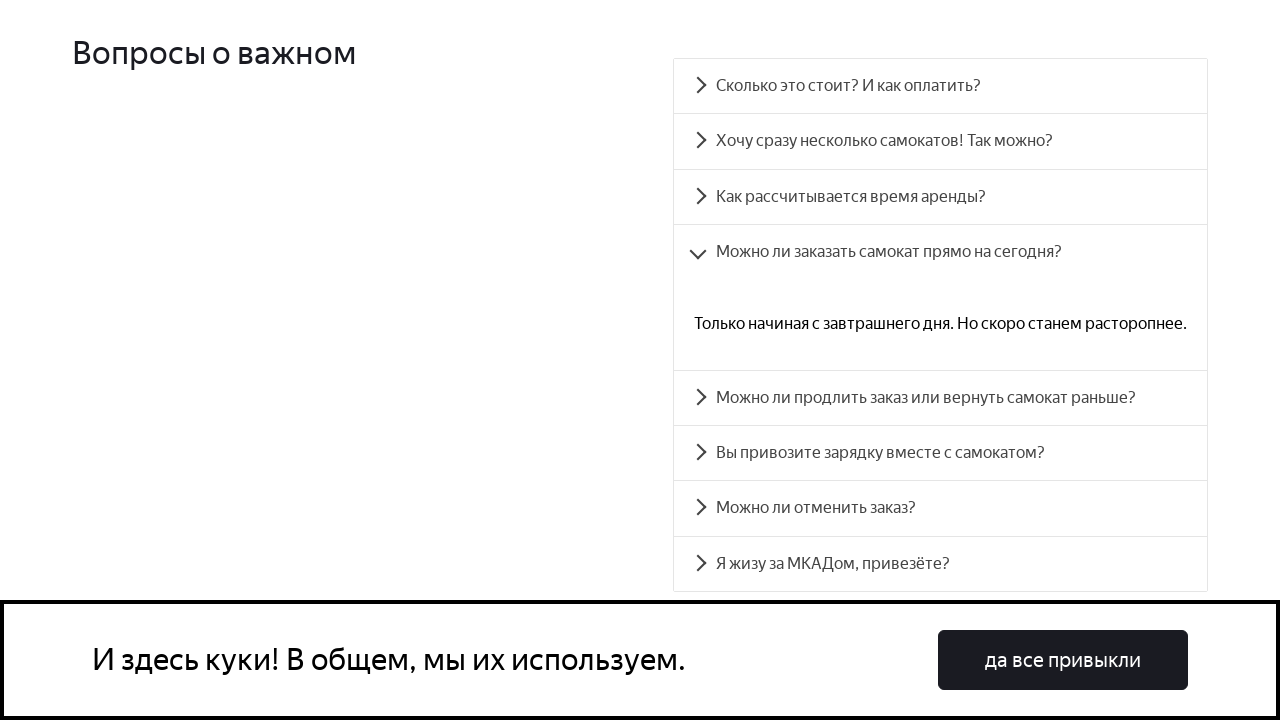

Verified FAQ item 4 text content matches expected text
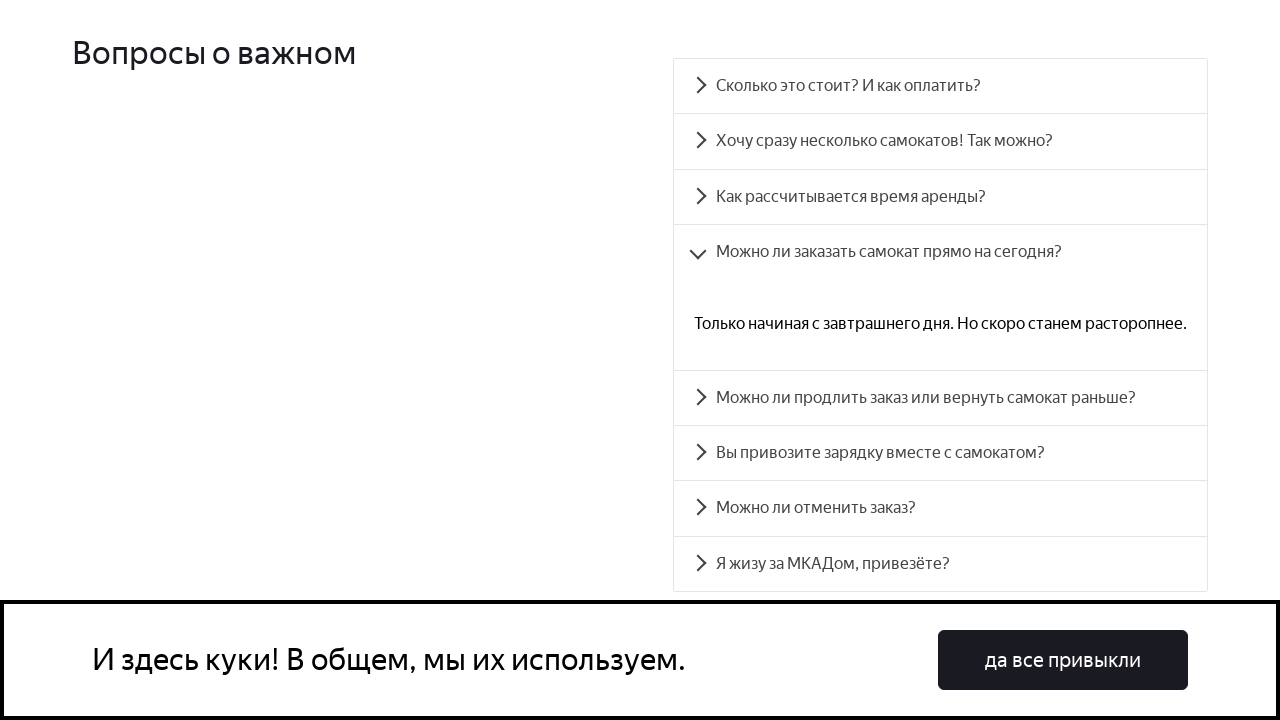

Located all accordion items
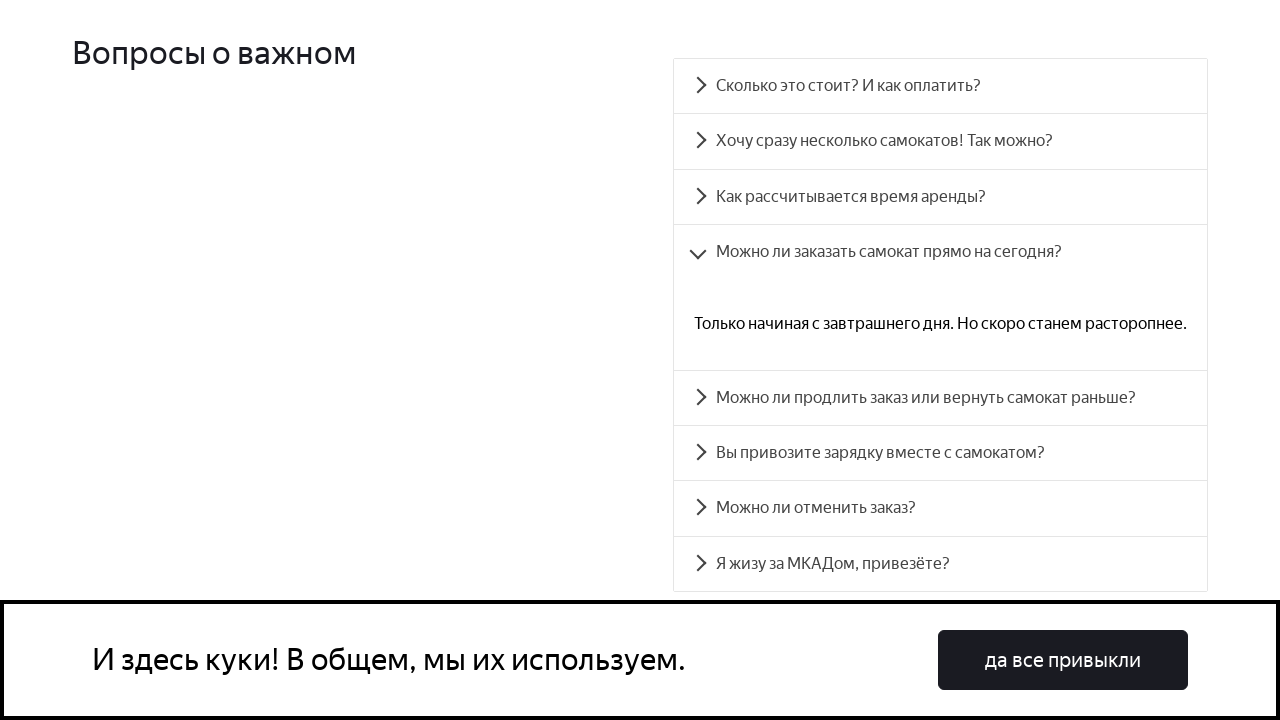

Selected FAQ item 5 out of 8
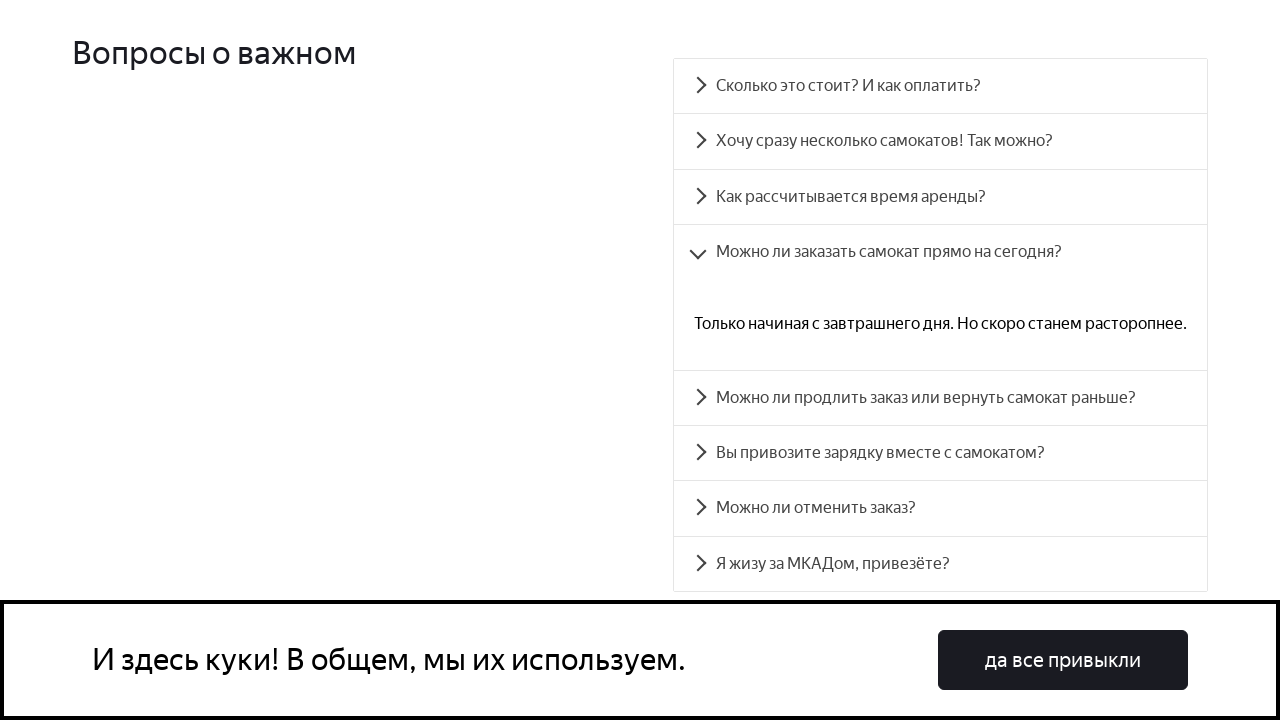

Scrolled FAQ item 5 into view
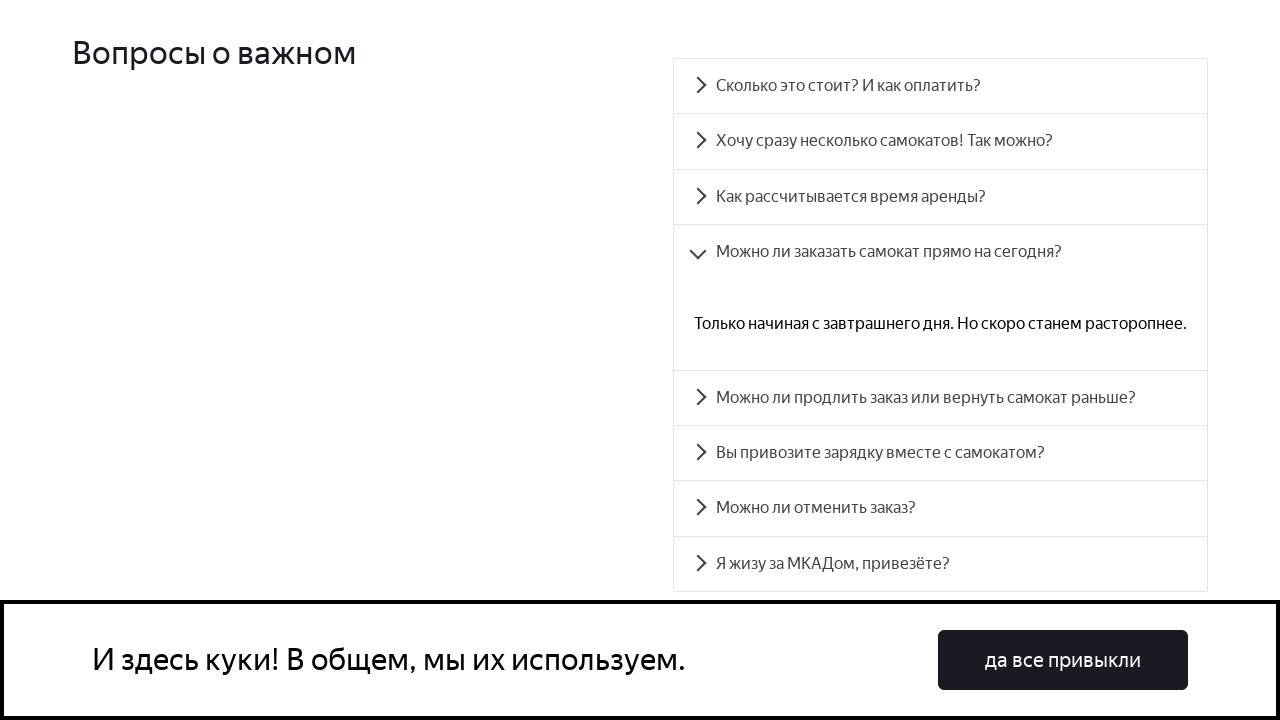

Clicked on FAQ item 5 at (940, 397) on div.accordion__item >> nth=4
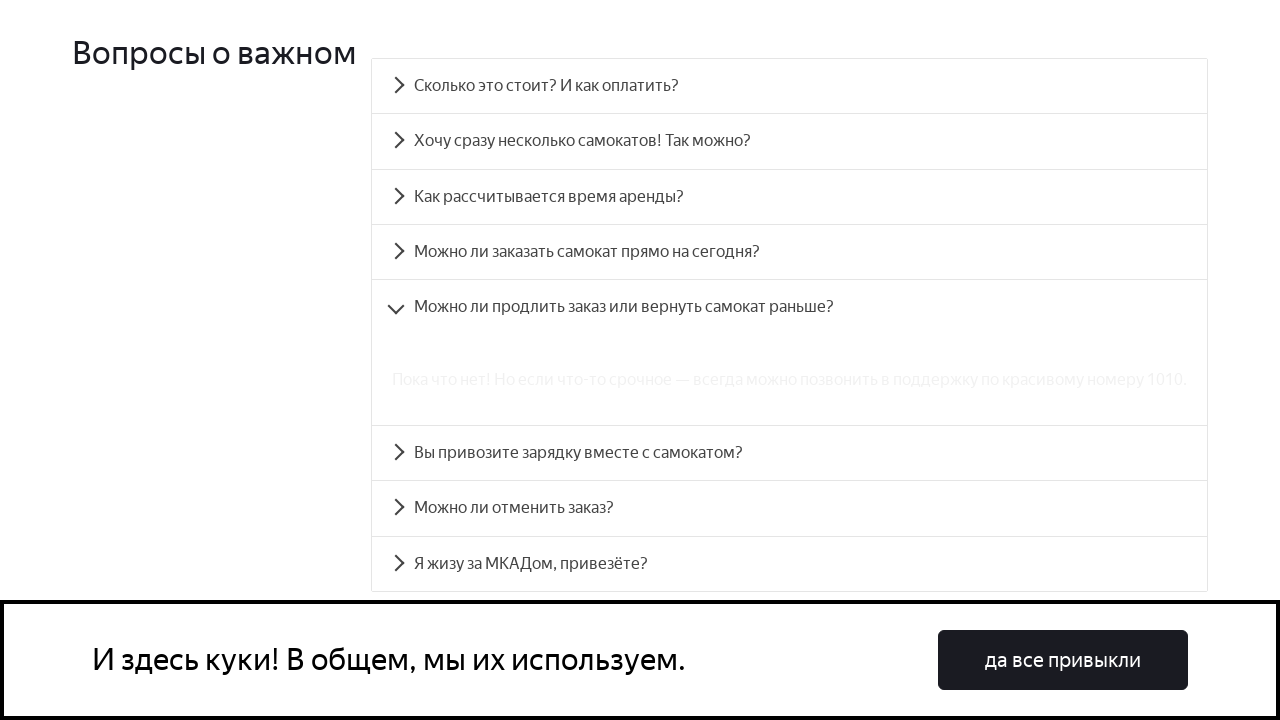

Located accordion panel accordion__panel-4
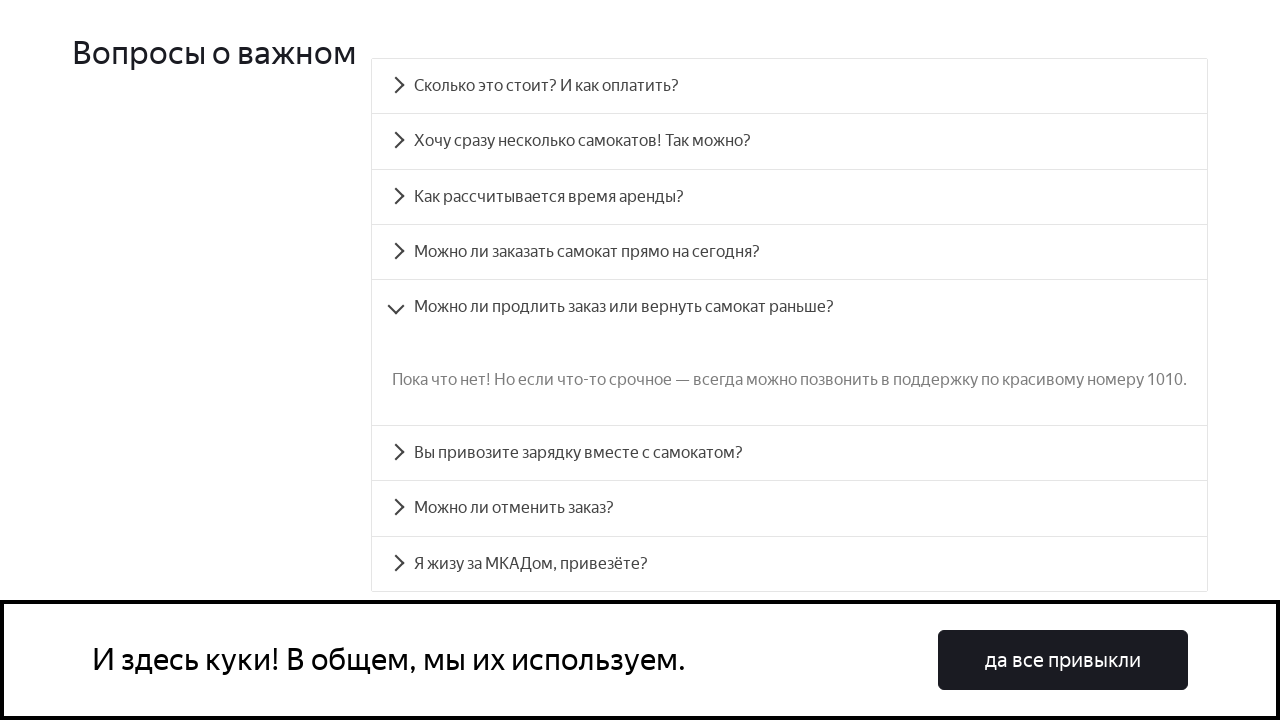

Panel accordion__panel-4 became visible
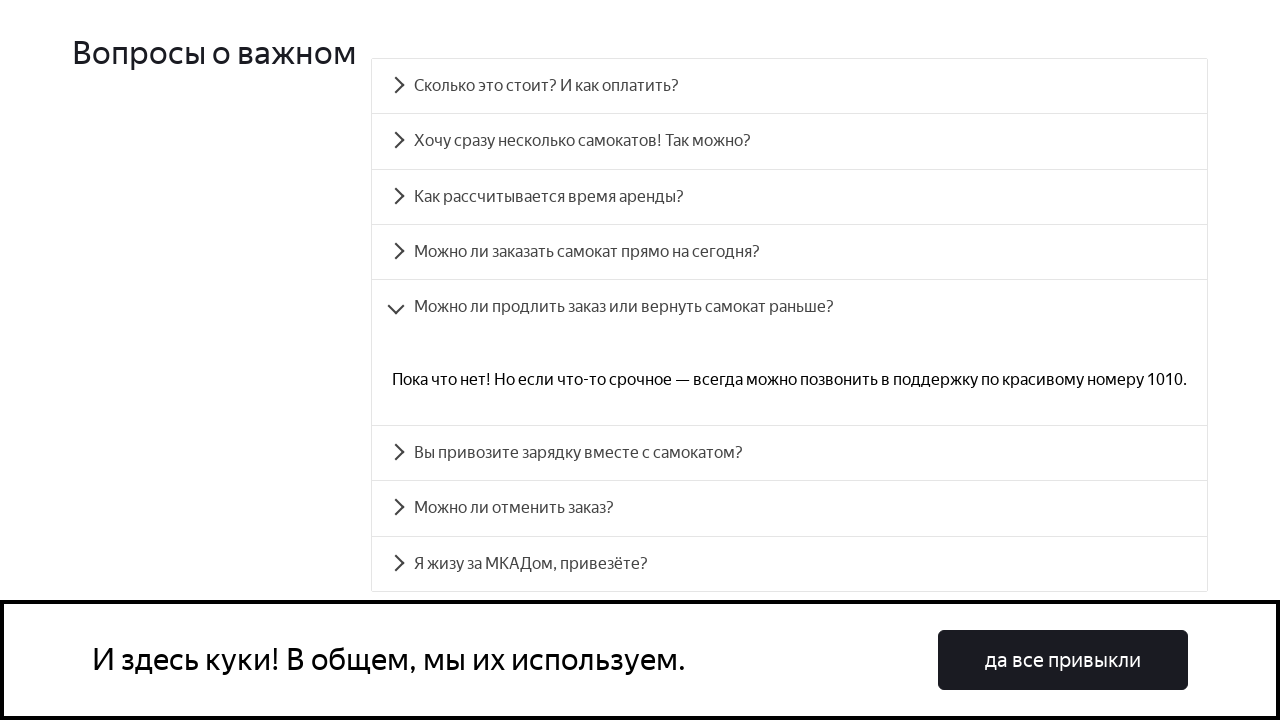

Verified FAQ item 5 text content matches expected text
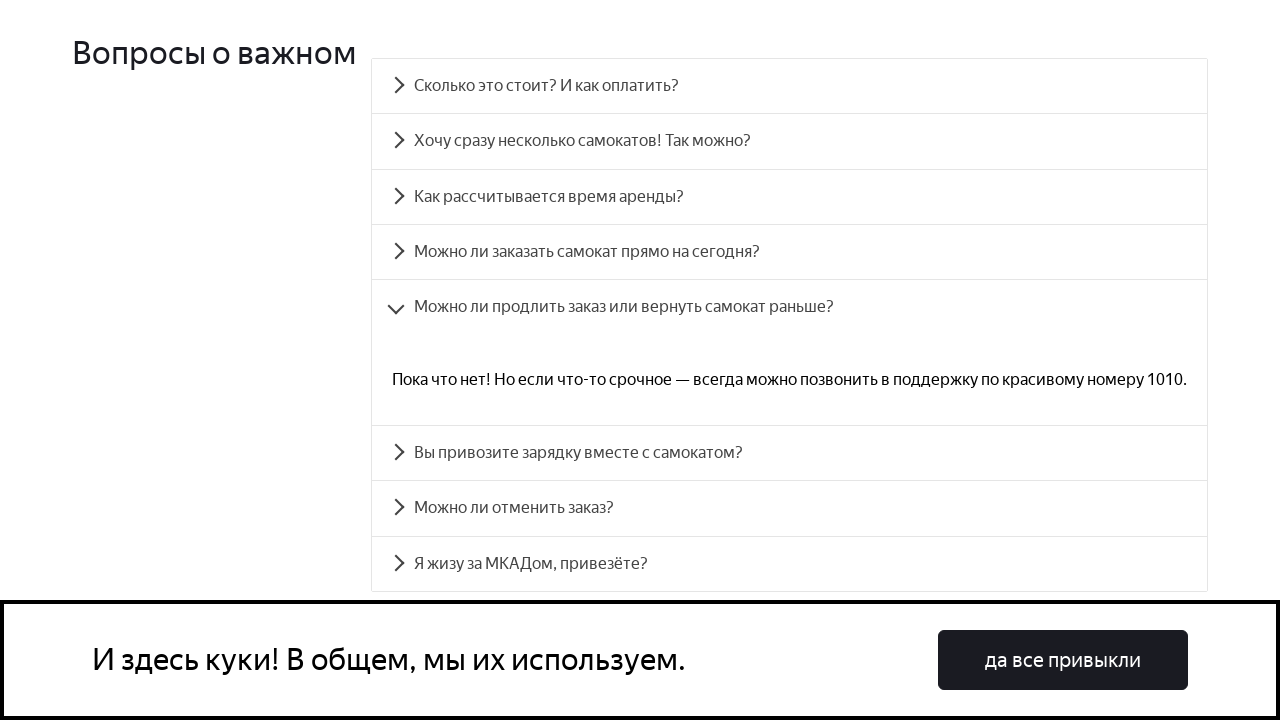

Located all accordion items
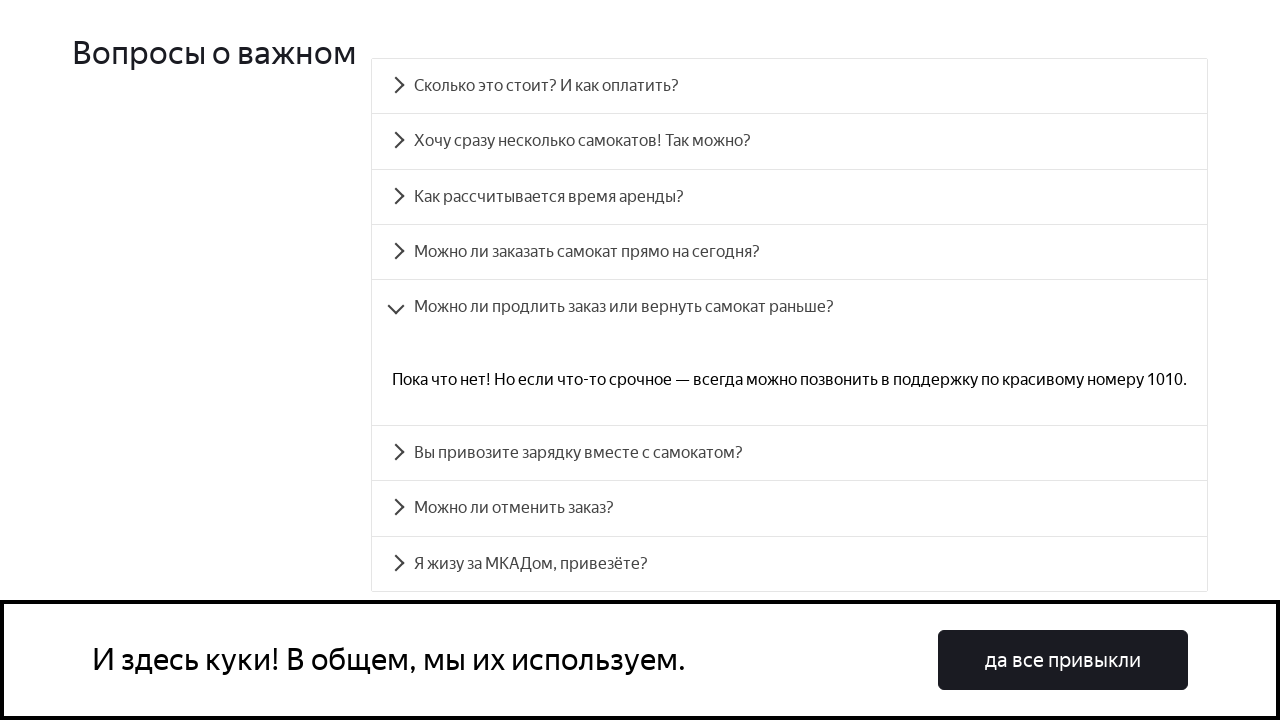

Selected FAQ item 6 out of 8
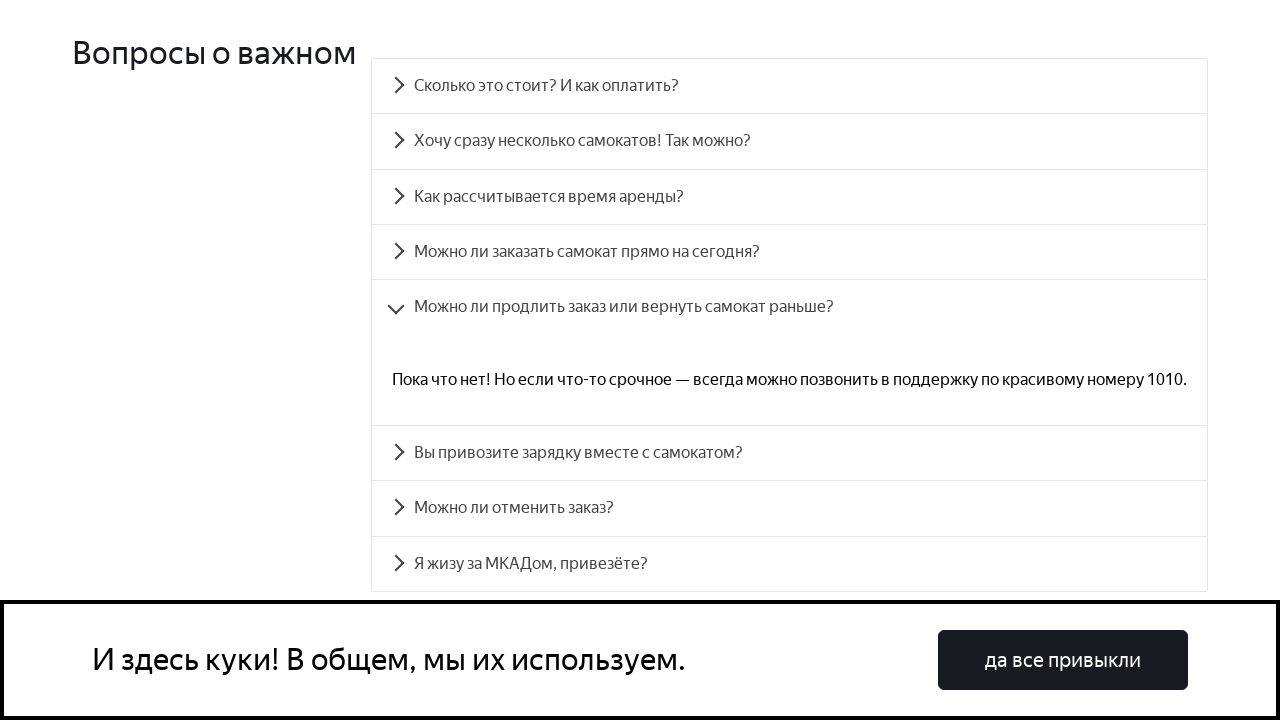

Scrolled FAQ item 6 into view
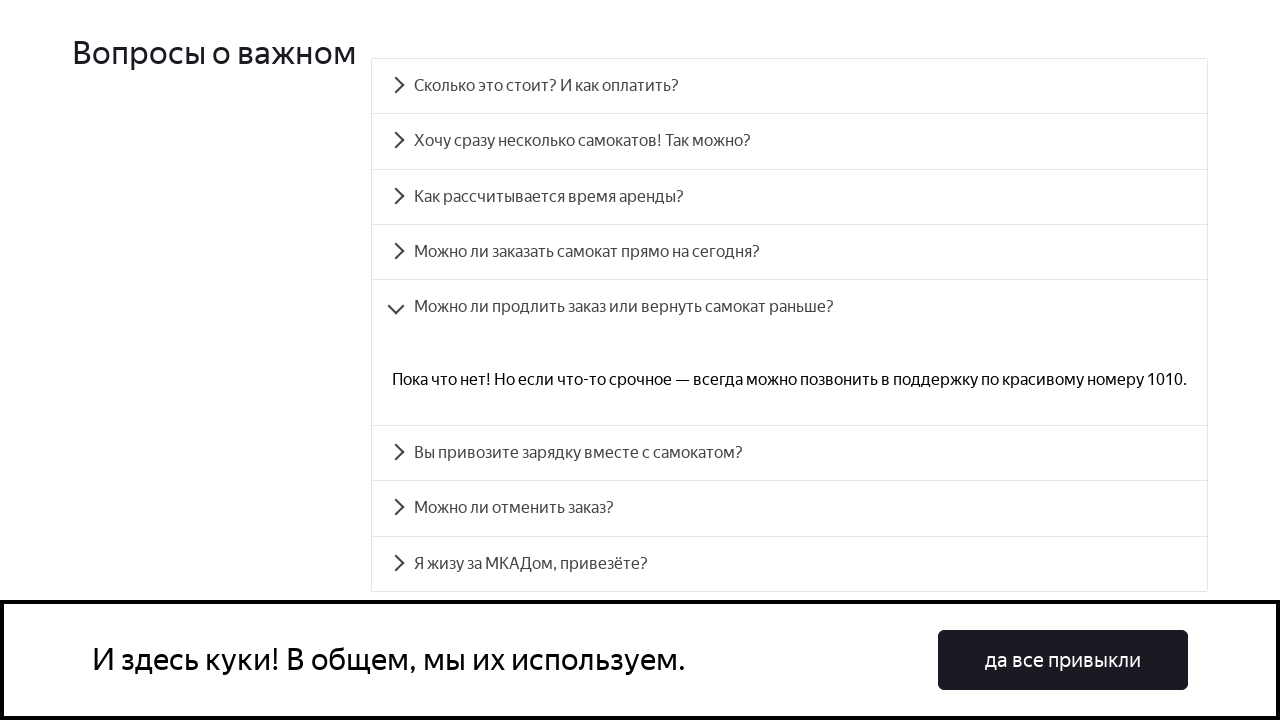

Clicked on FAQ item 6 at (790, 453) on div.accordion__item >> nth=5
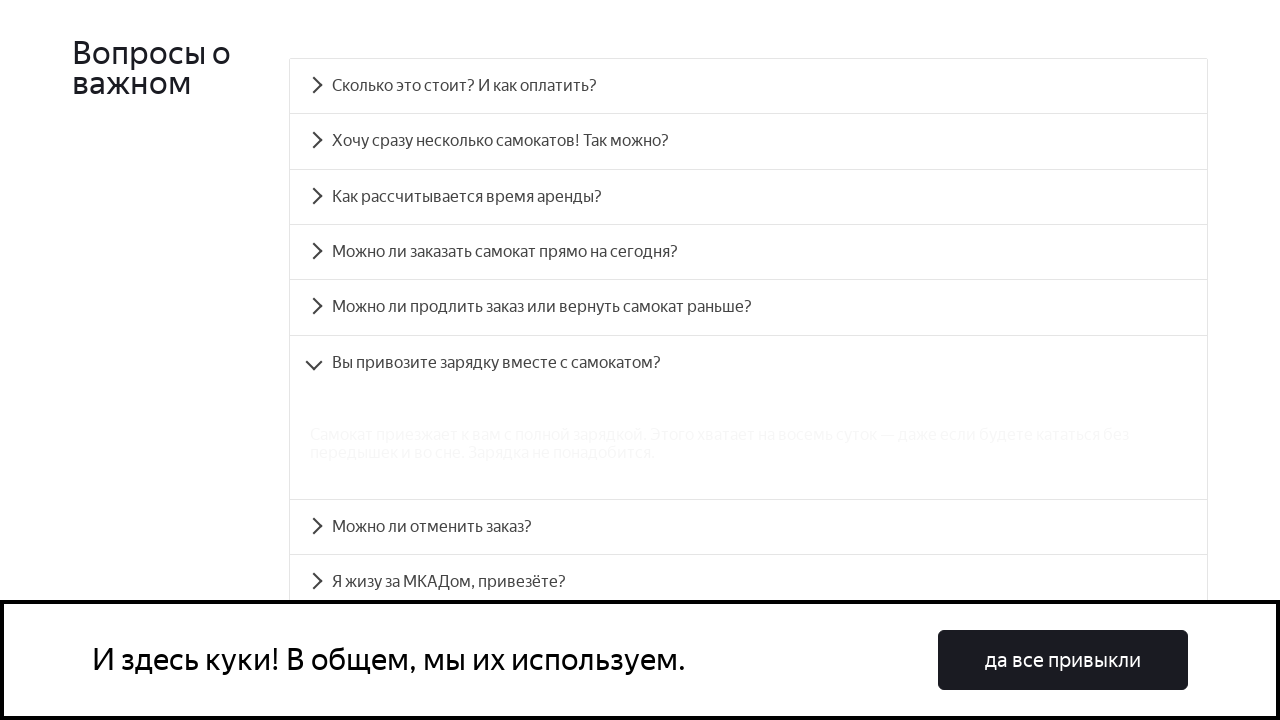

Located accordion panel accordion__panel-5
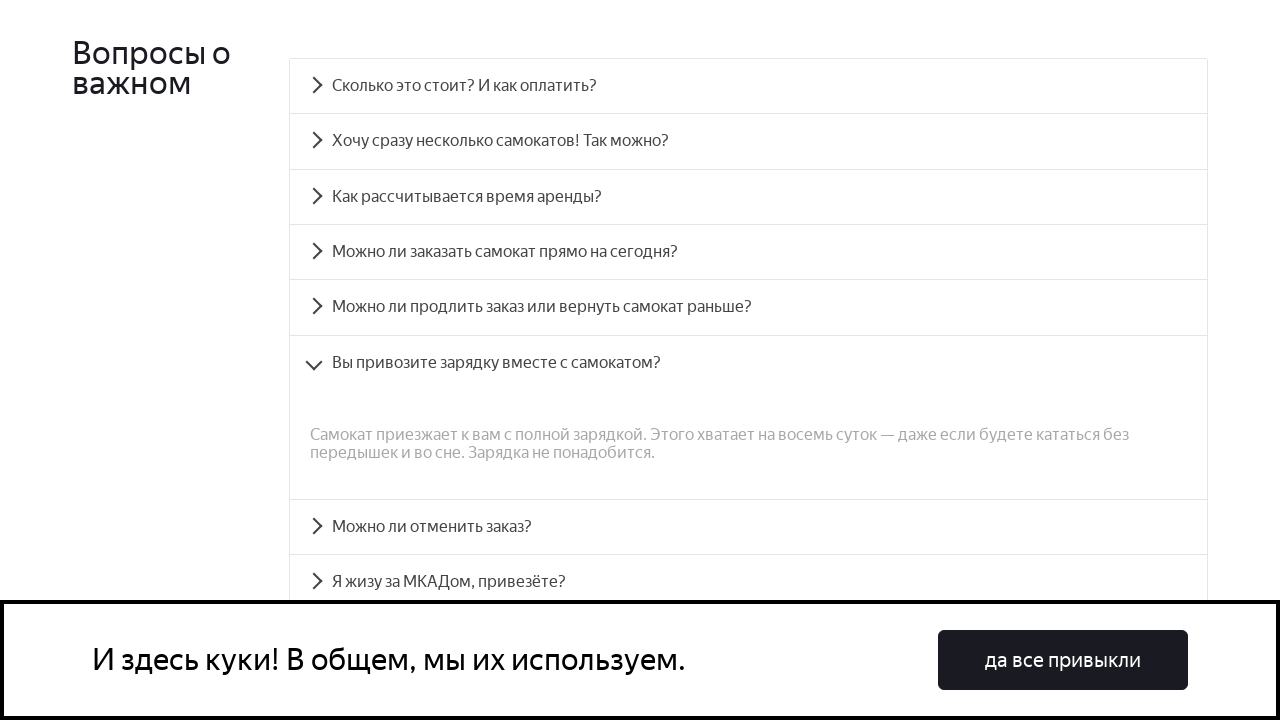

Panel accordion__panel-5 became visible
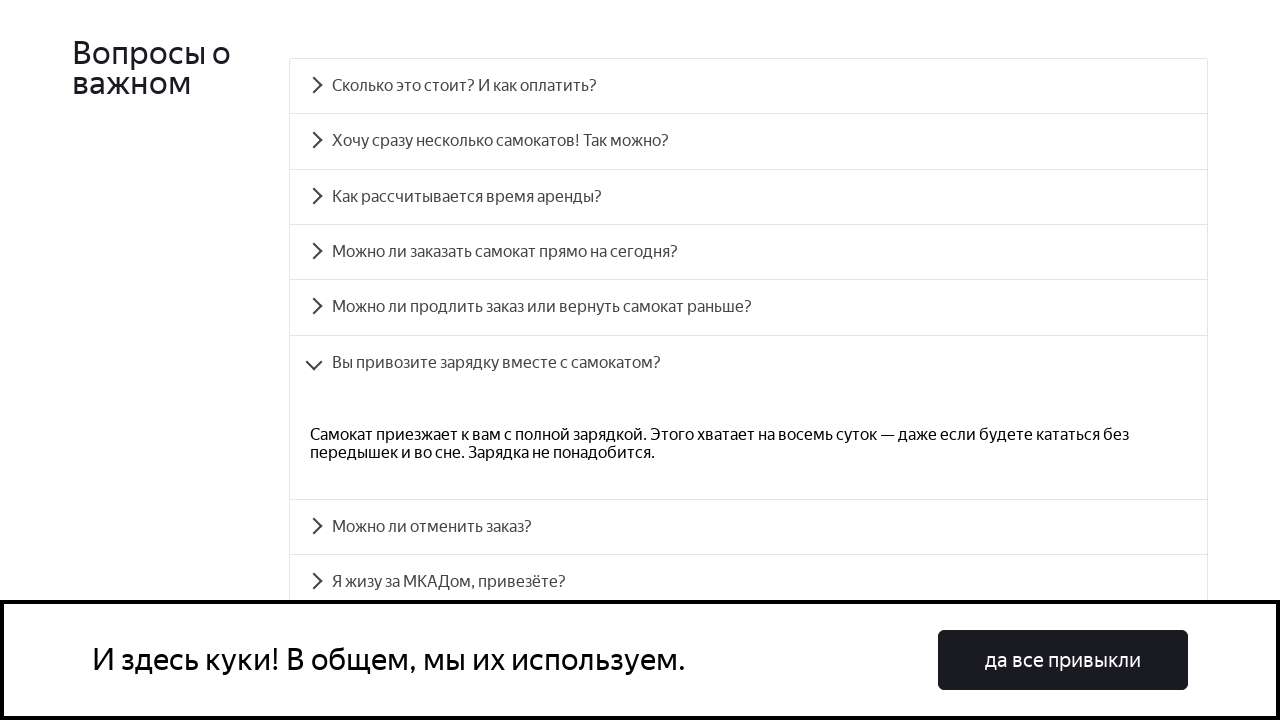

Verified FAQ item 6 text content matches expected text
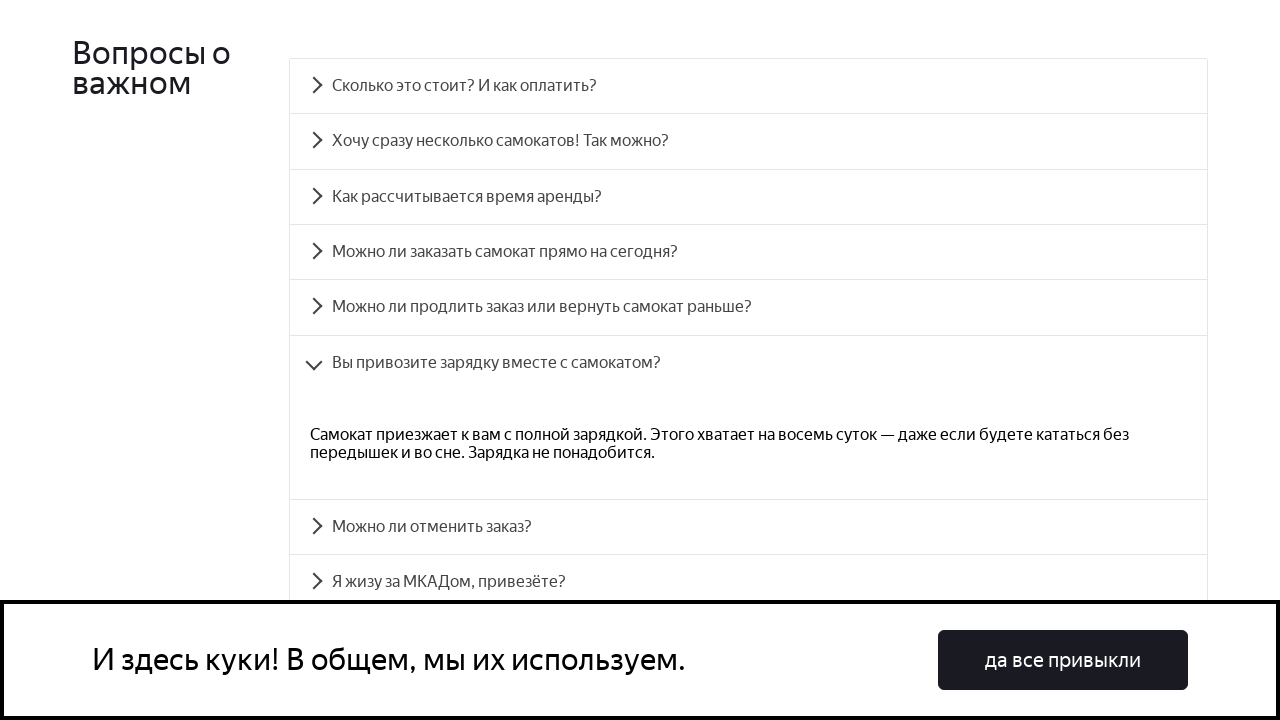

Located all accordion items
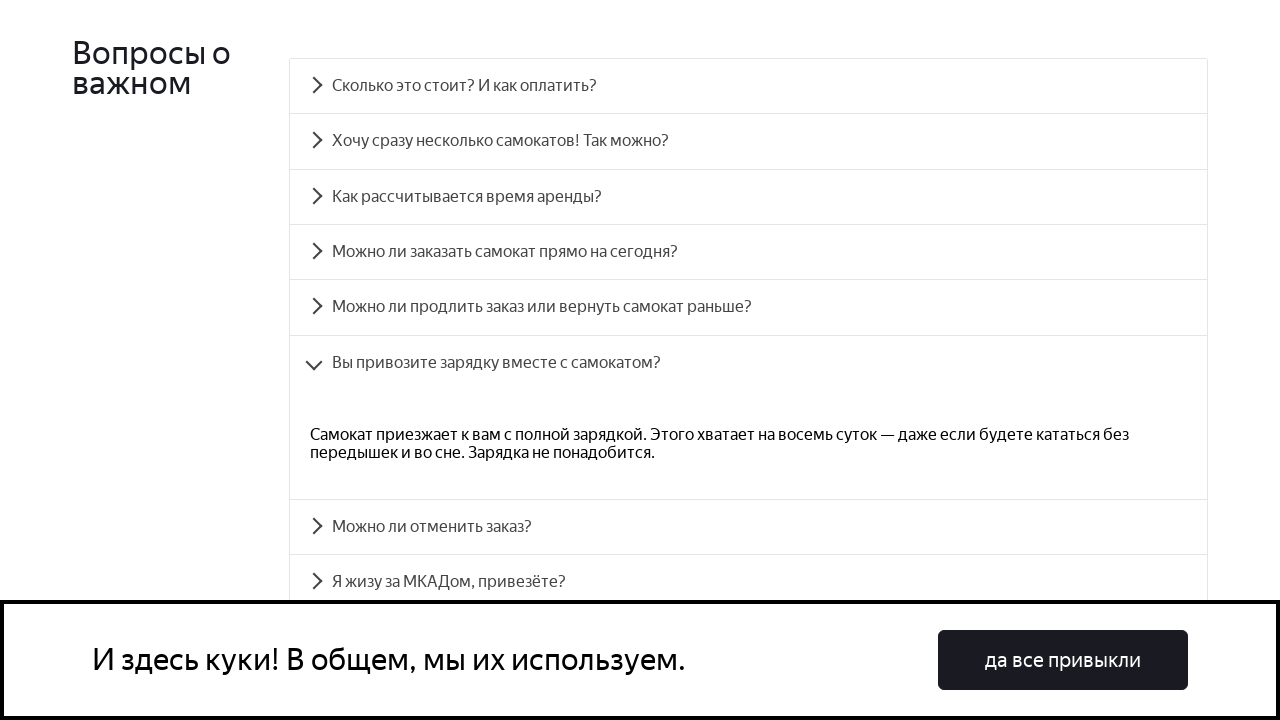

Selected FAQ item 7 out of 8
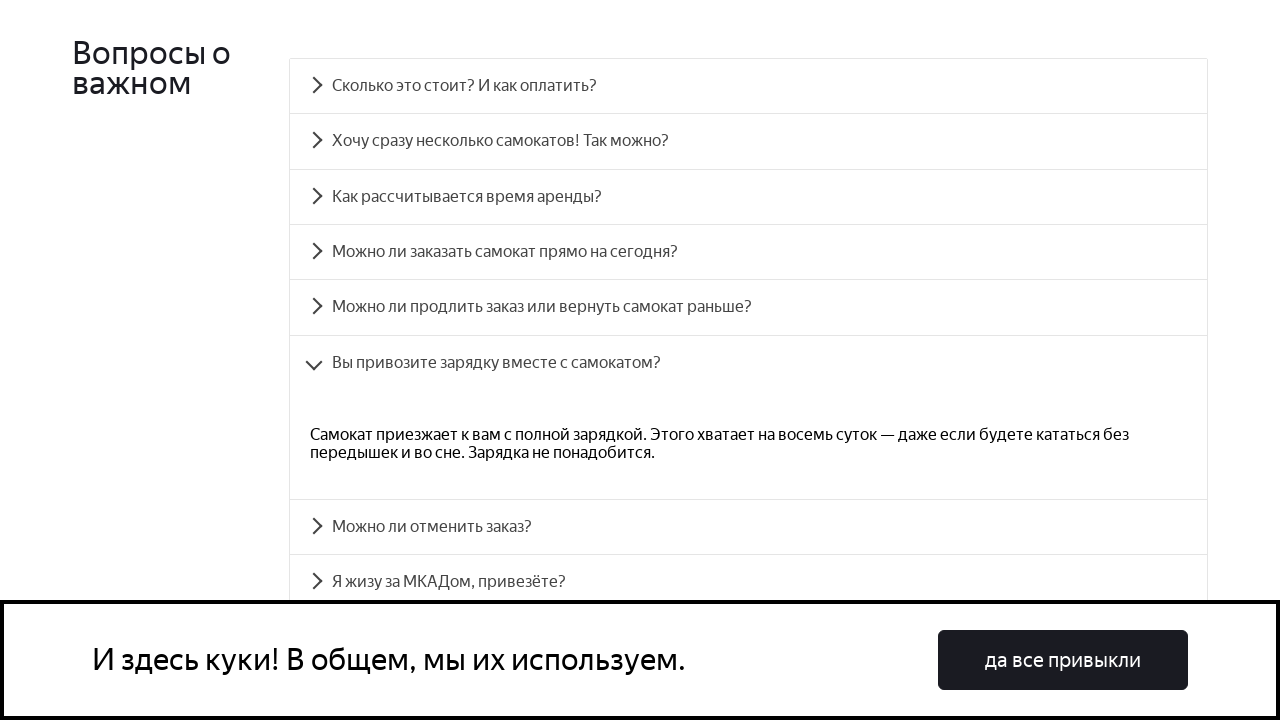

Scrolled FAQ item 7 into view
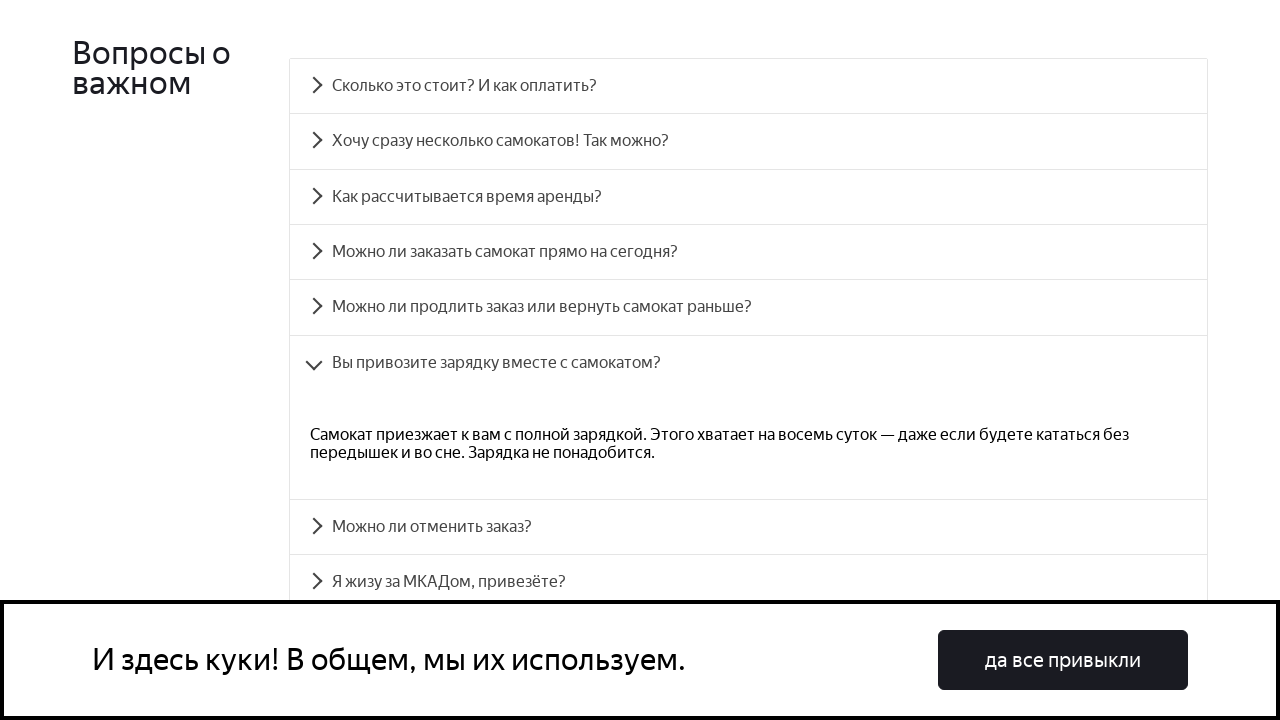

Clicked on FAQ item 7 at (748, 527) on div.accordion__item >> nth=6
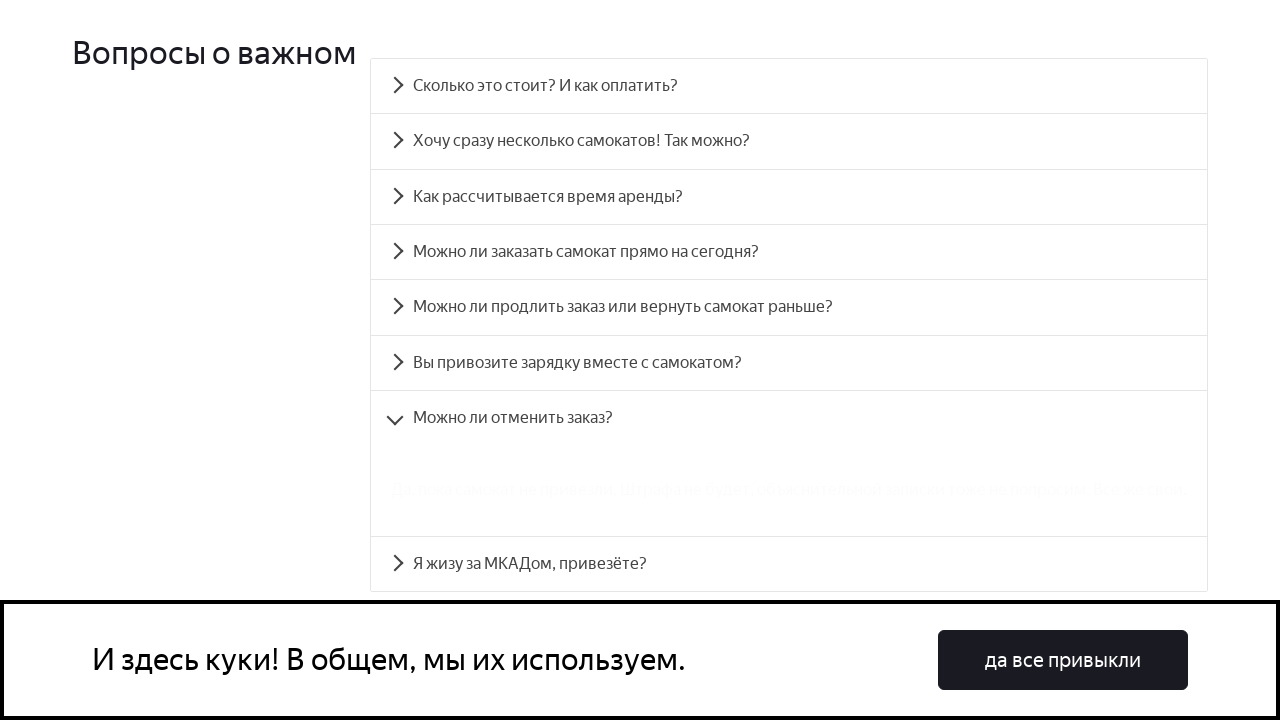

Located accordion panel accordion__panel-6
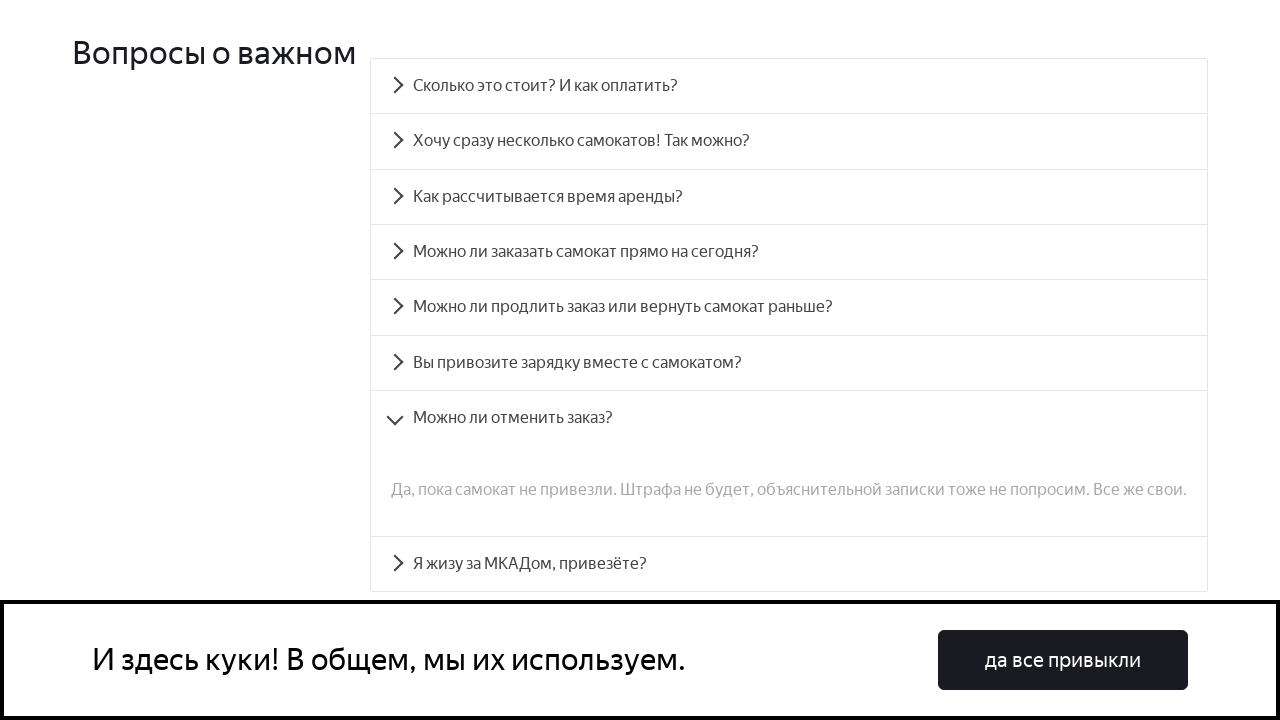

Panel accordion__panel-6 became visible
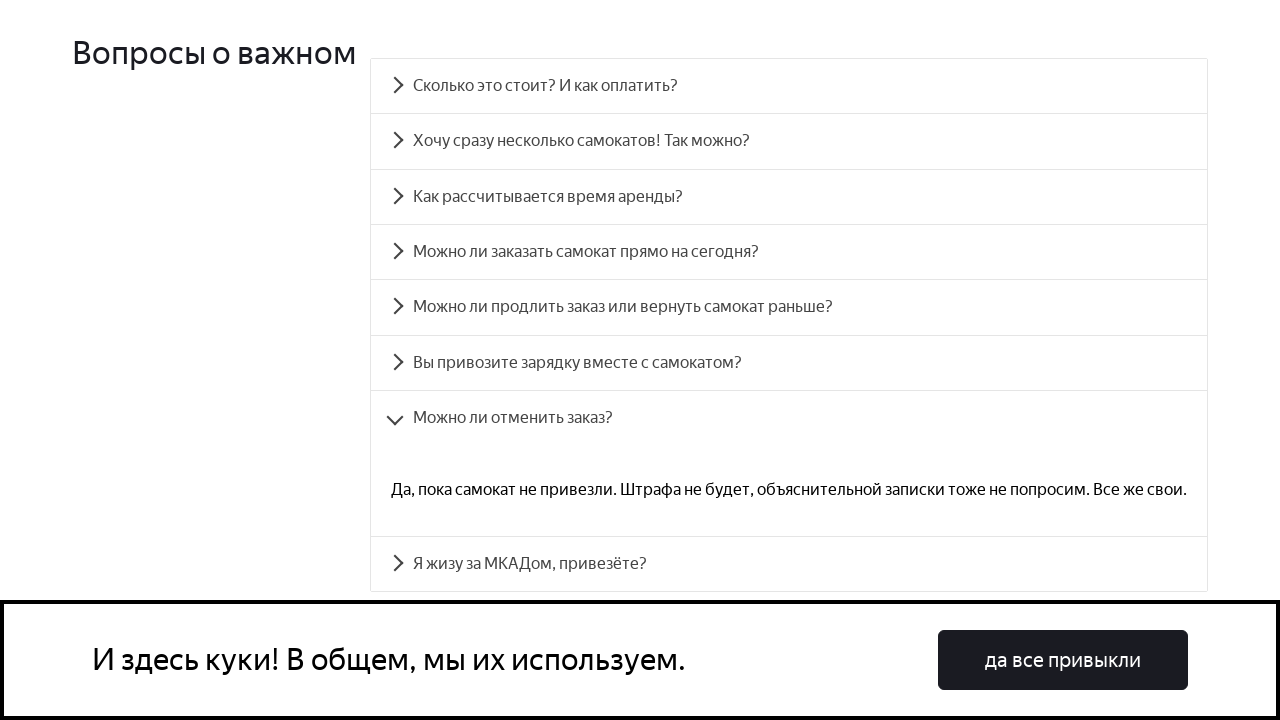

Verified FAQ item 7 text content matches expected text
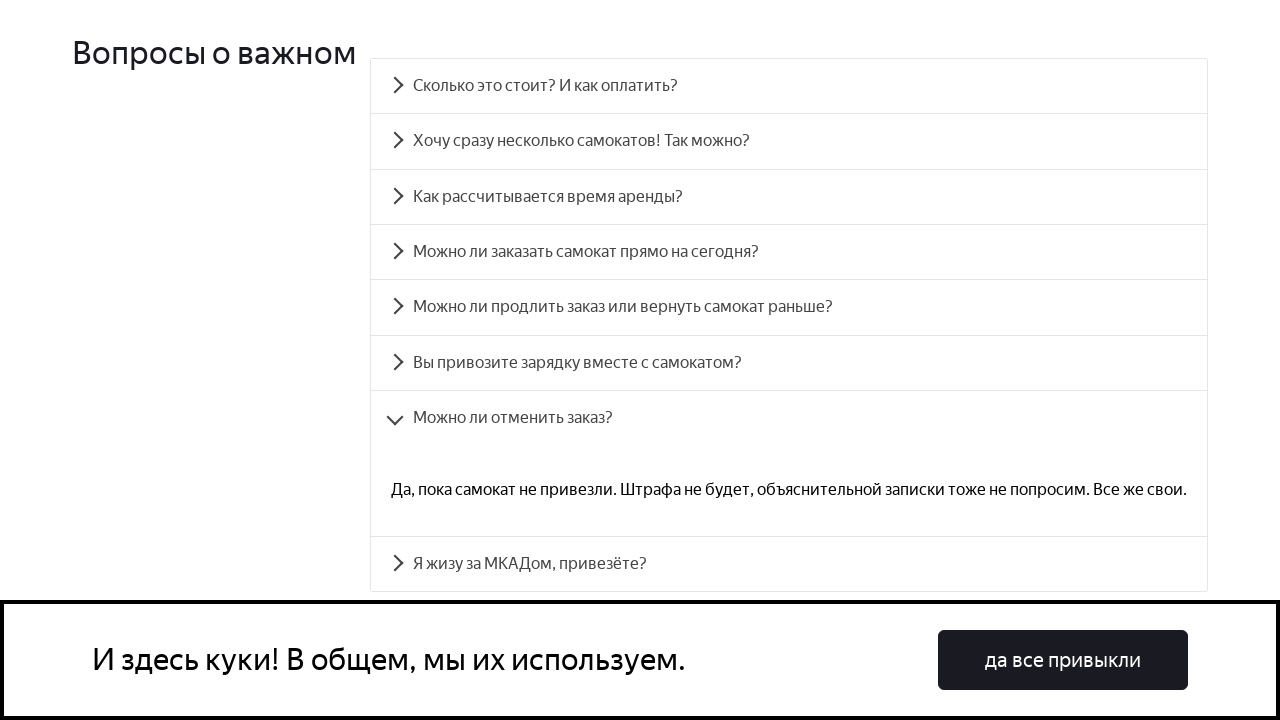

Located all accordion items
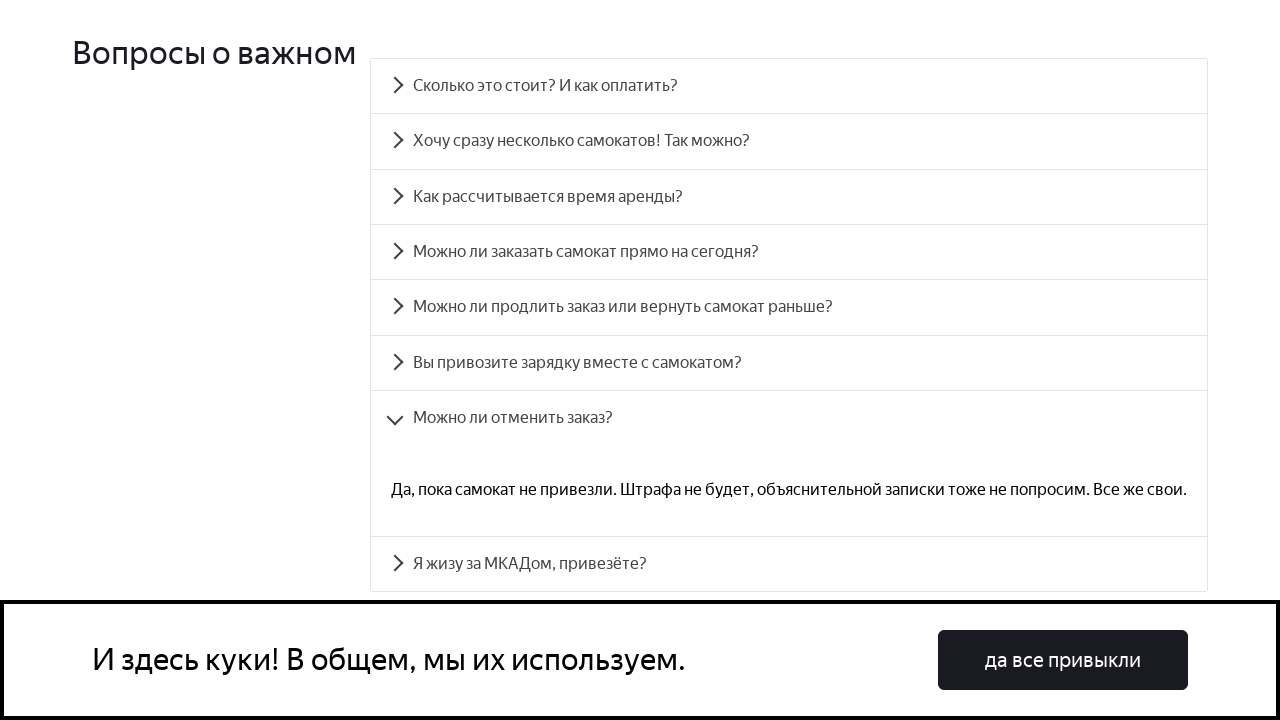

Selected FAQ item 8 out of 8
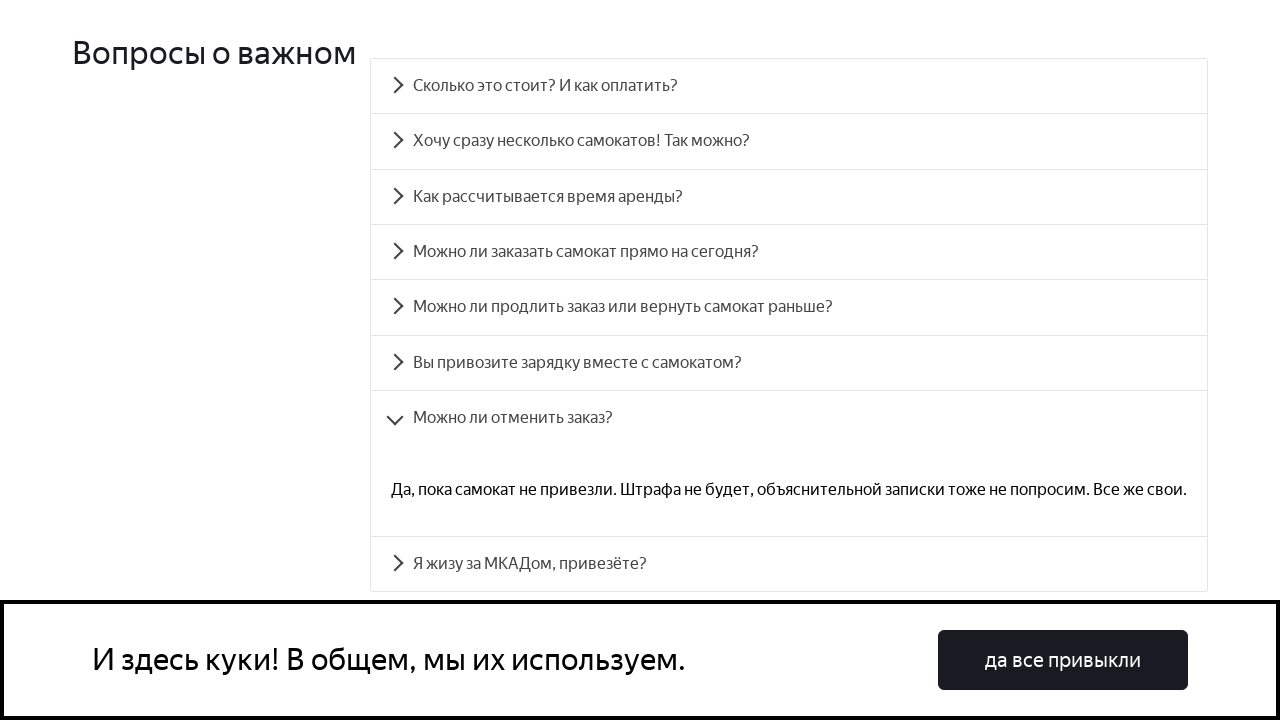

Scrolled FAQ item 8 into view
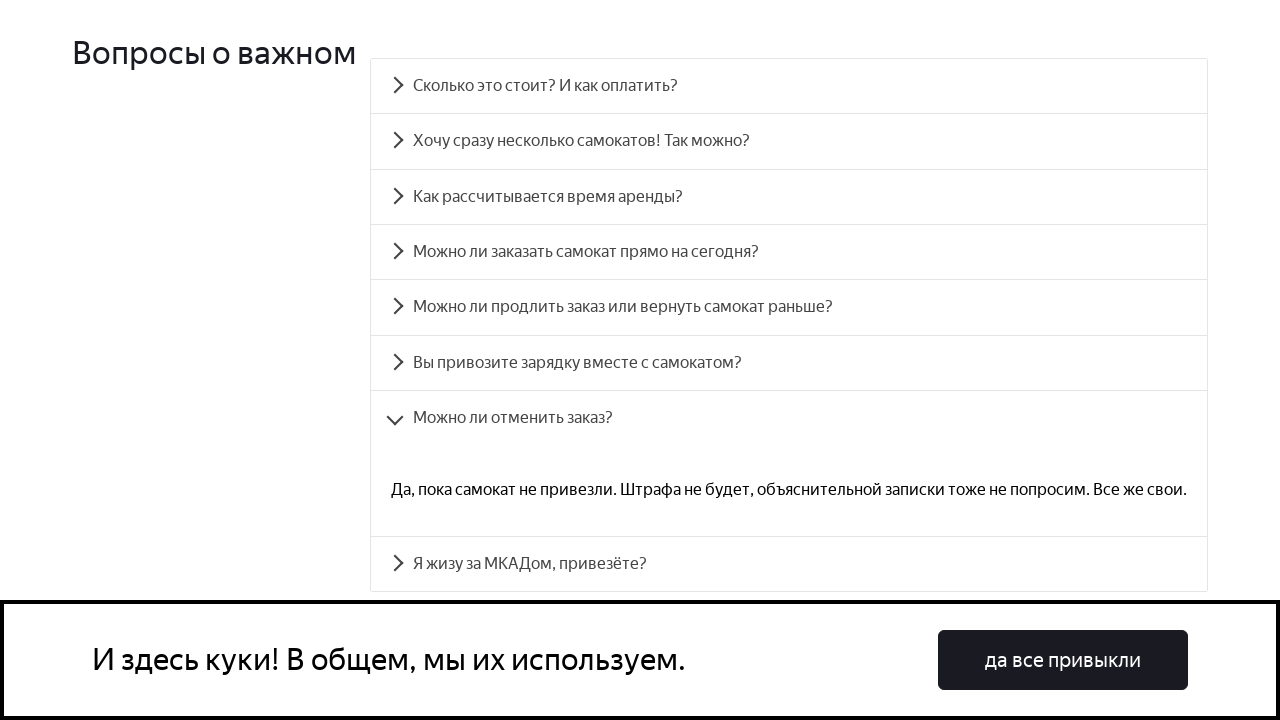

Clicked on FAQ item 8 at (789, 564) on div.accordion__item >> nth=7
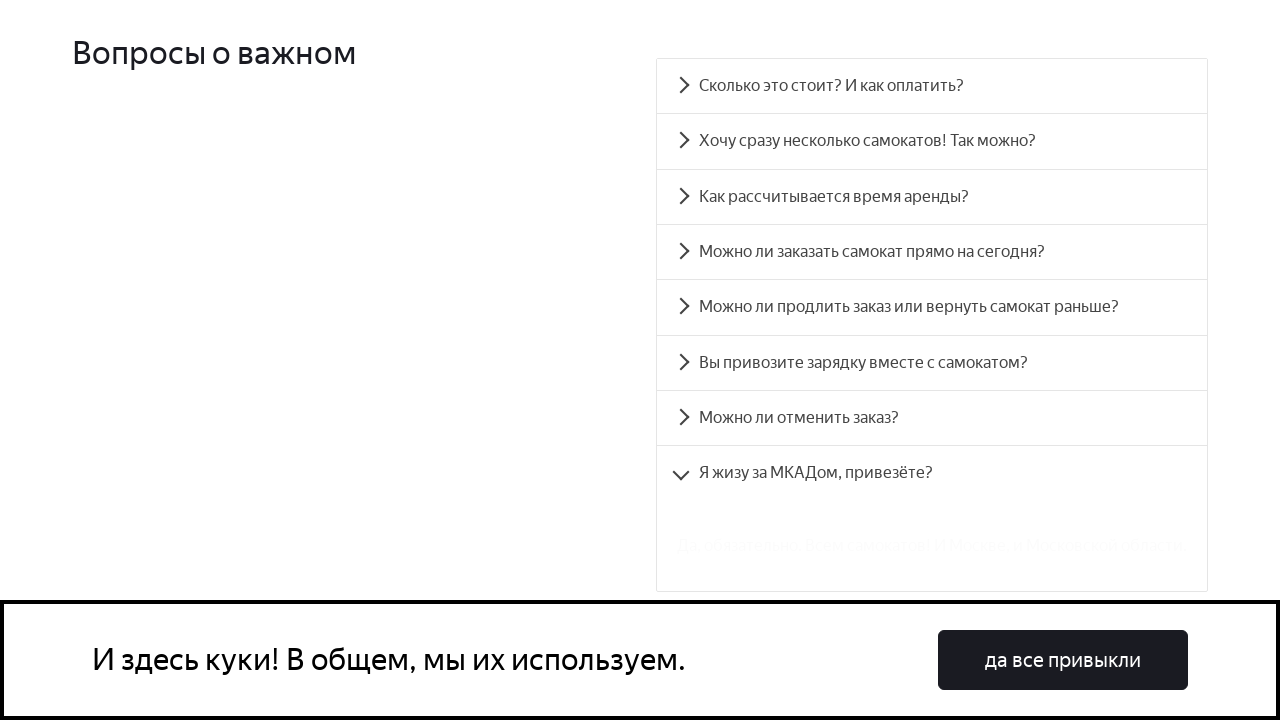

Located accordion panel accordion__panel-7
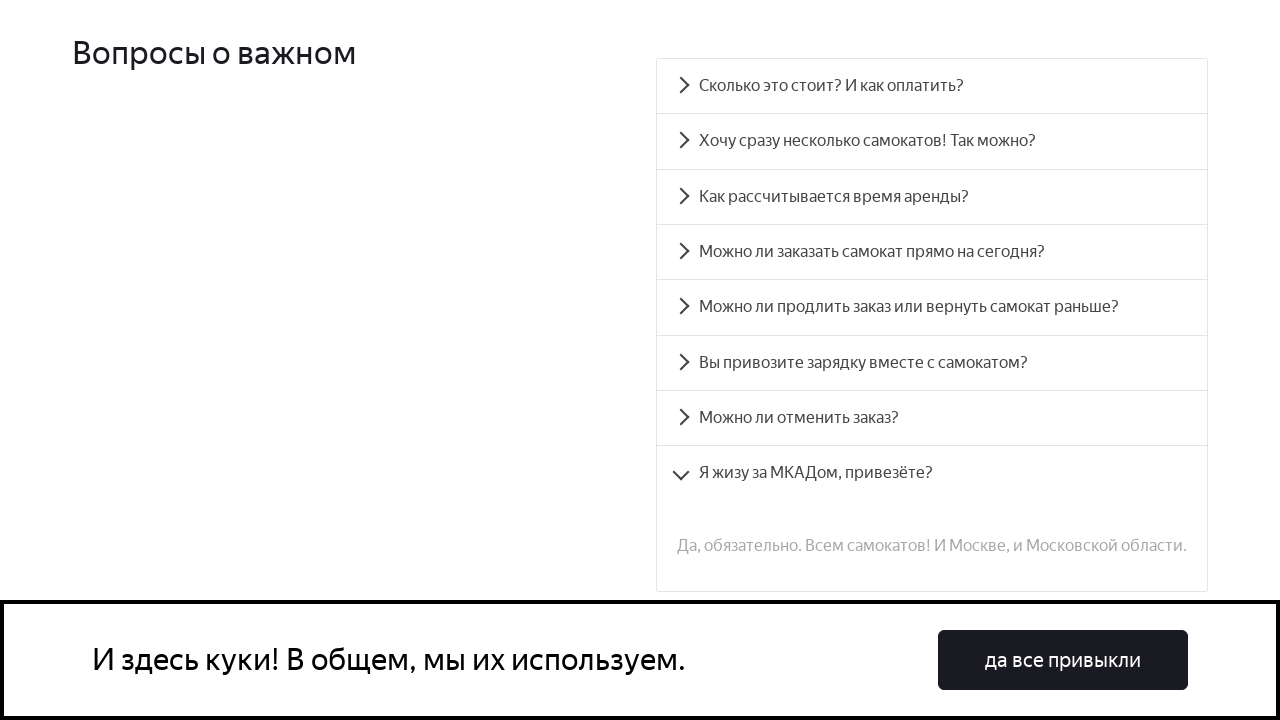

Panel accordion__panel-7 became visible
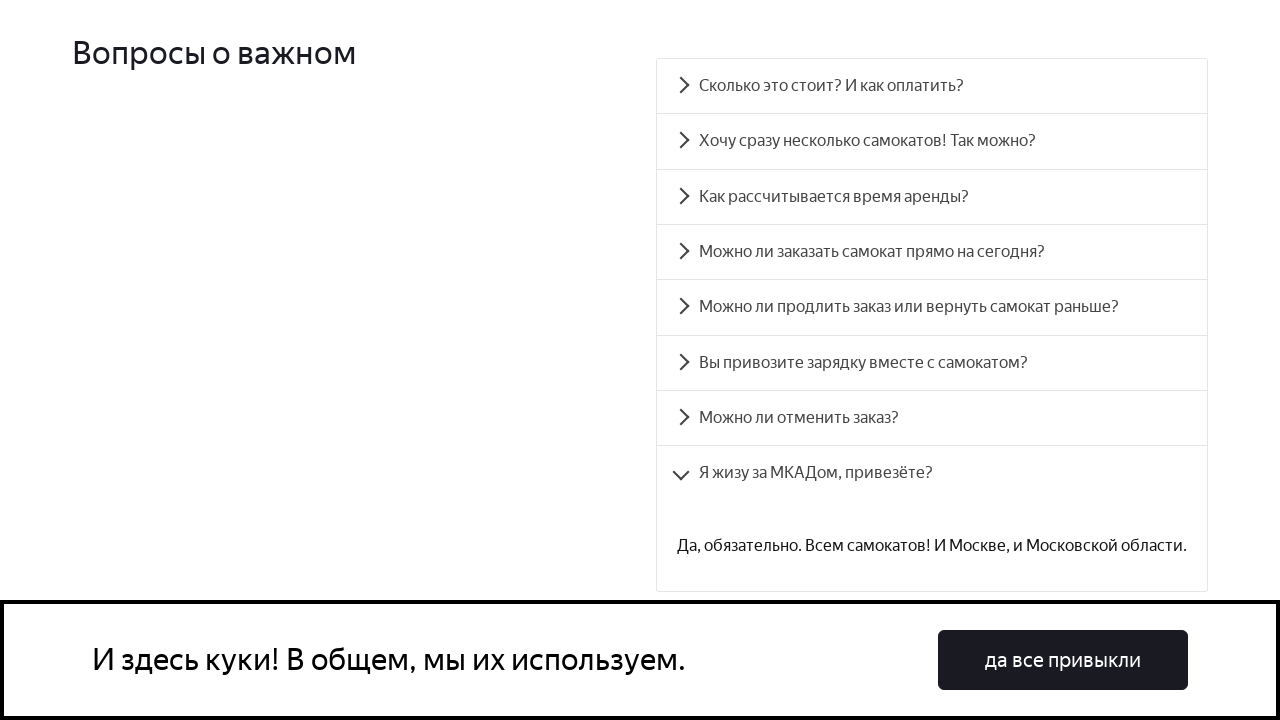

Verified FAQ item 8 text content matches expected text
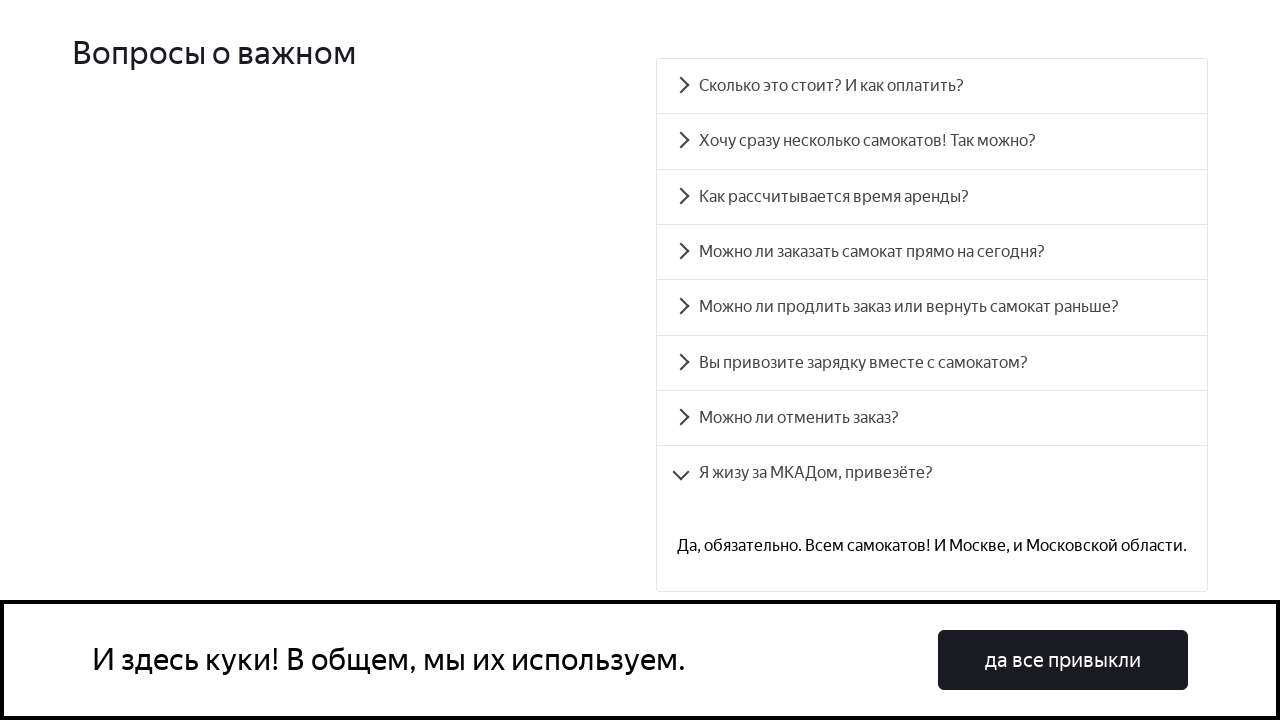

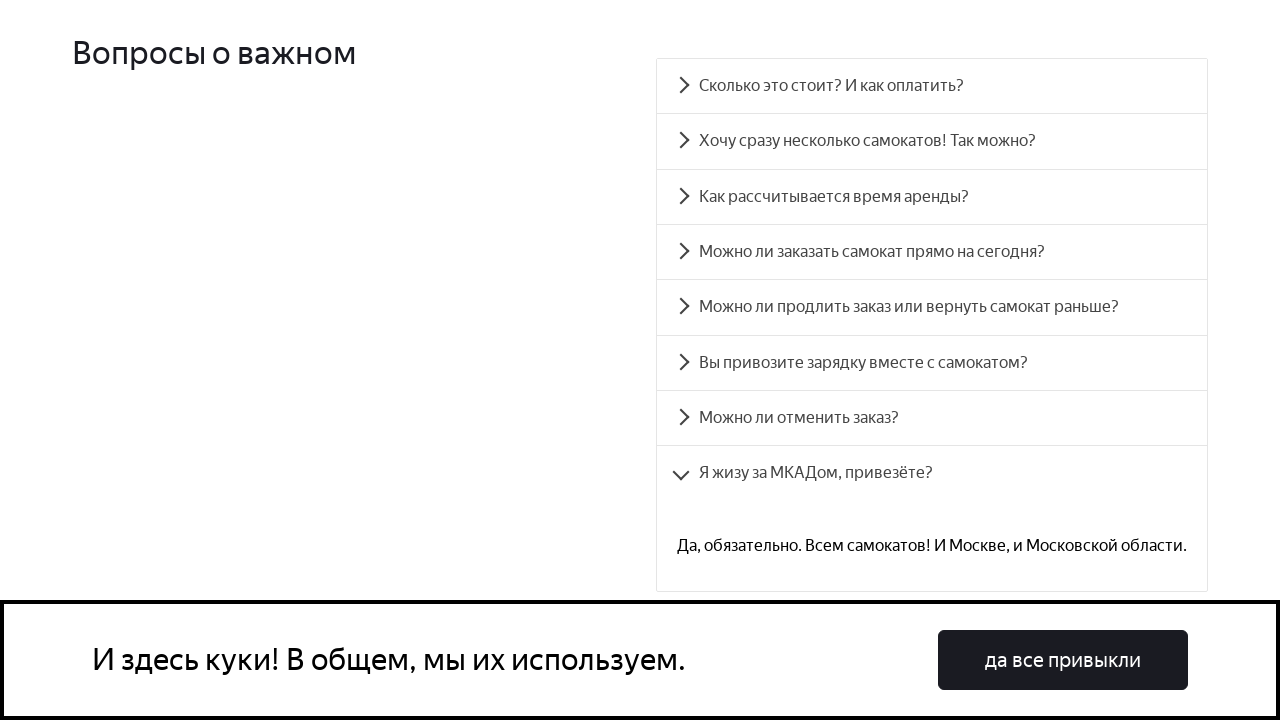